Tests the Mathup Crossbit game by navigating to the game page, clicking the Start button, and verifying that the game loads and displays a difficulty level. This process is repeated 10 times to test game initialization consistency.

Starting URL: https://mathup.com/games/crossbit?mode=championship

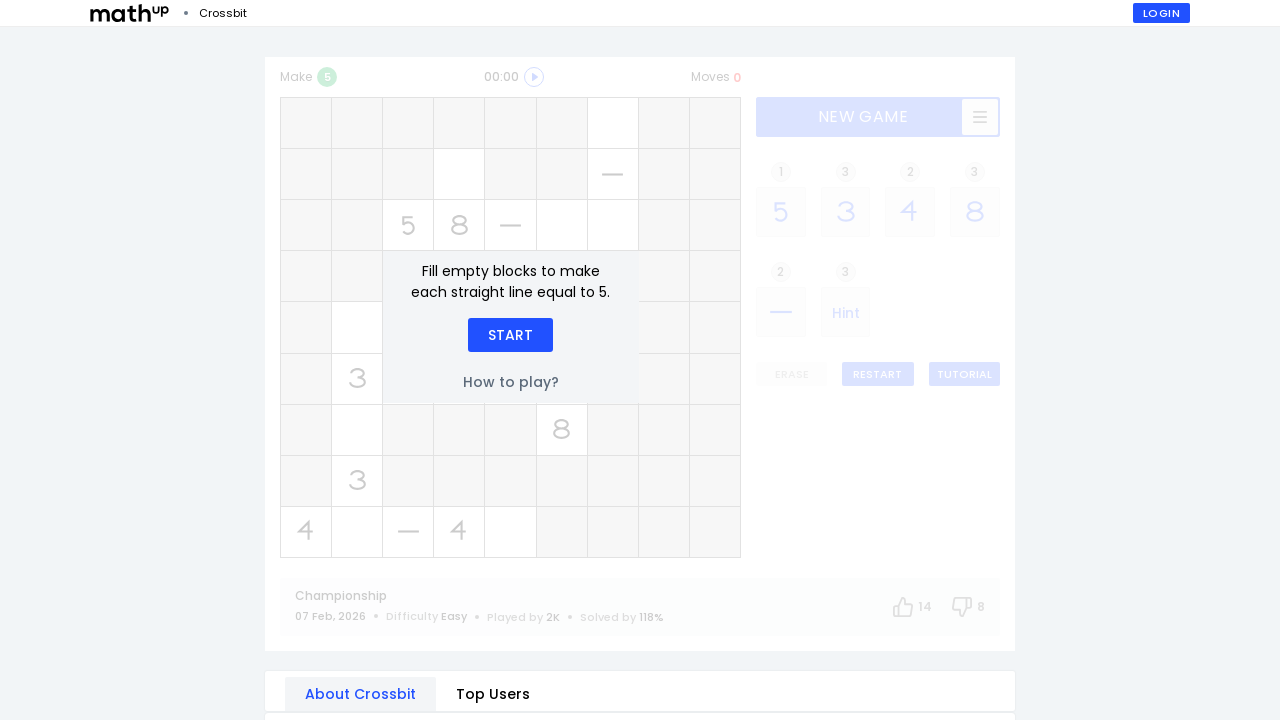

Start button loaded and is visible
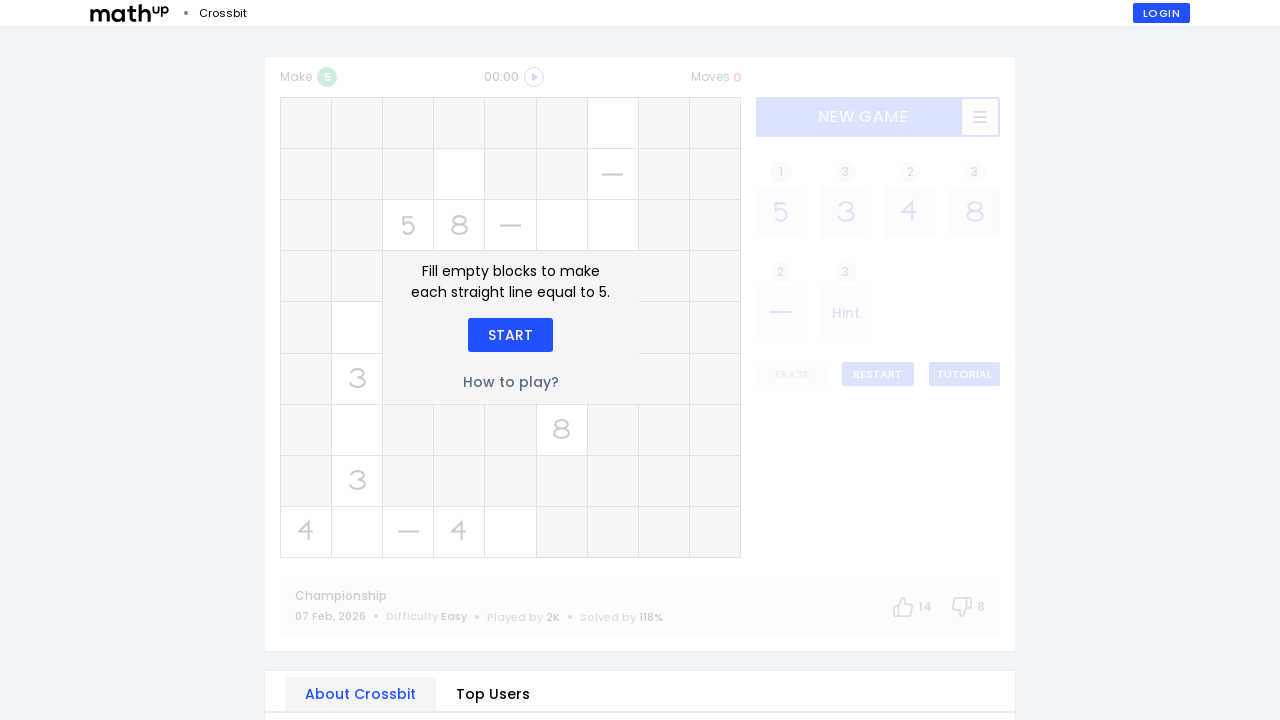

Clicked Start button to begin game at (510, 335) on xpath=//div[text()='Start']
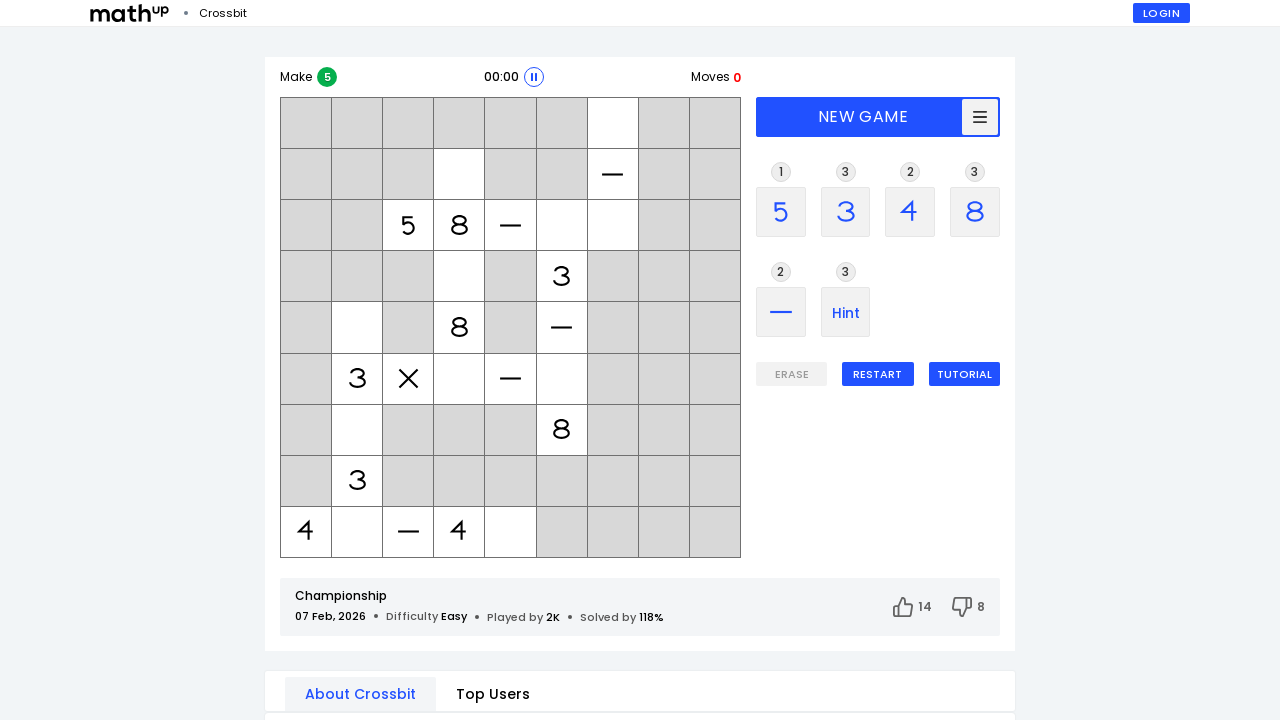

Game loaded and difficulty level displayed (iteration 1/10)
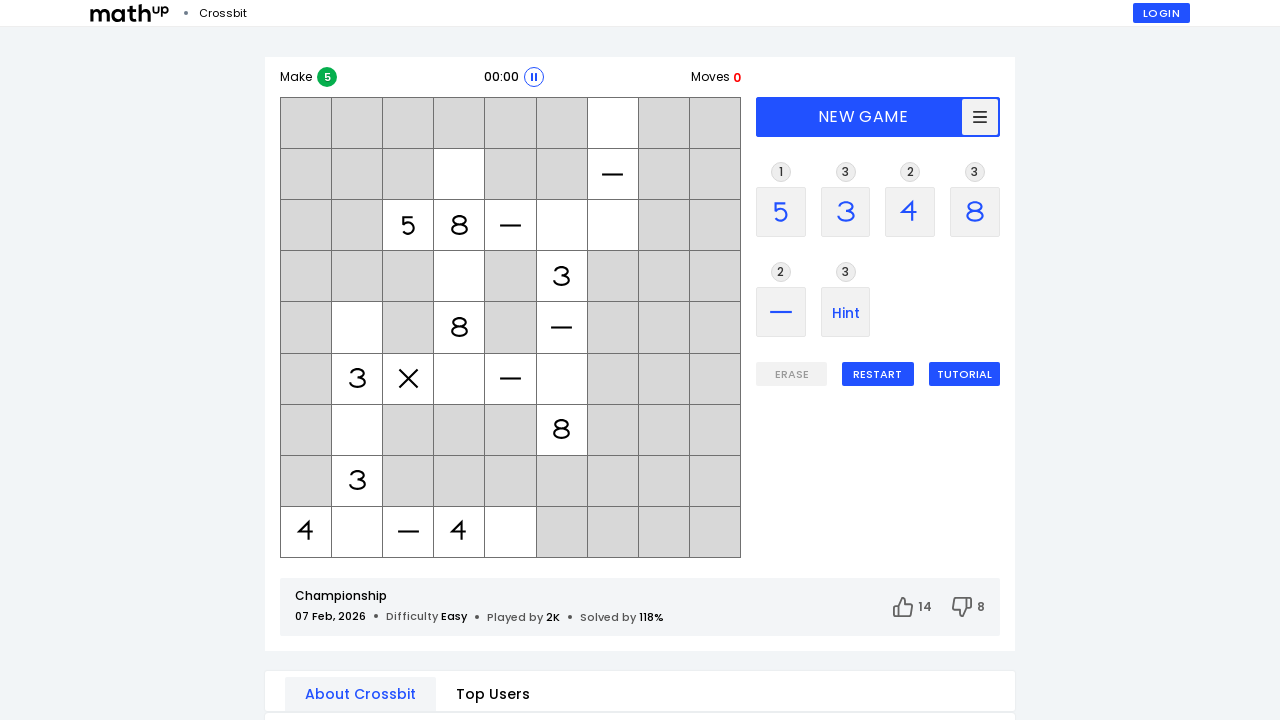

Navigated to Mathup Crossbit game page
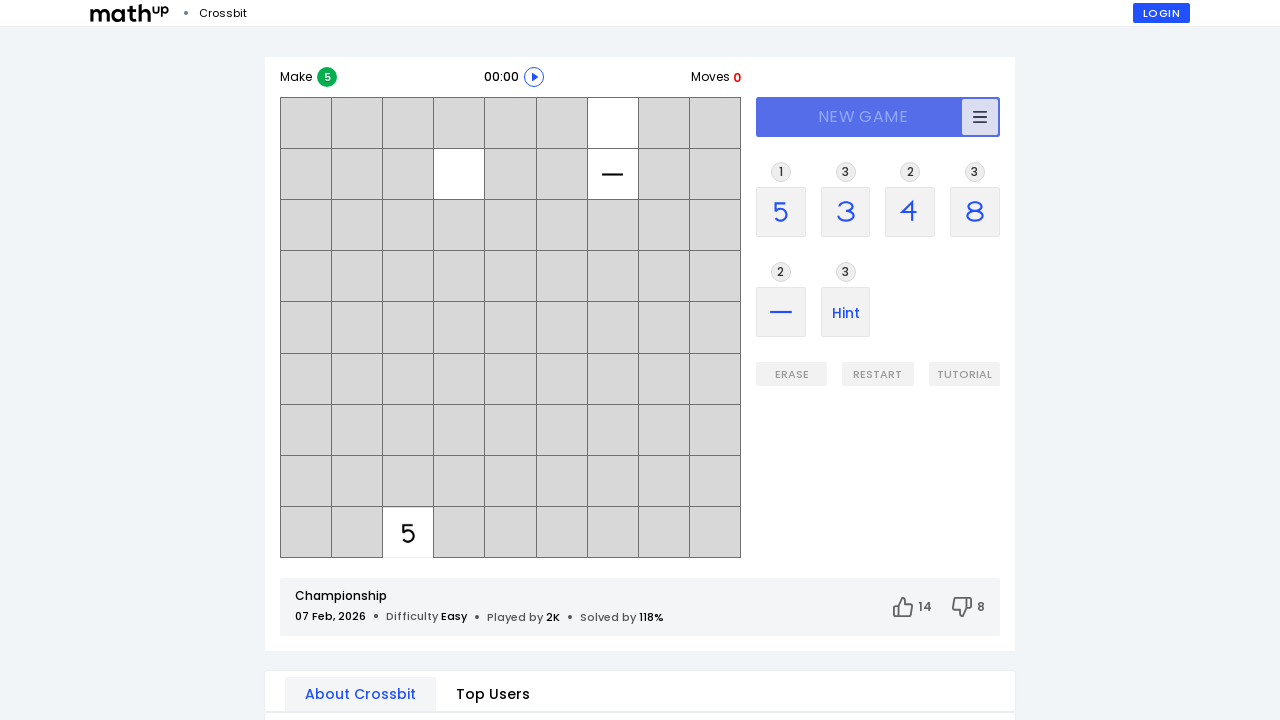

Start button loaded and is visible
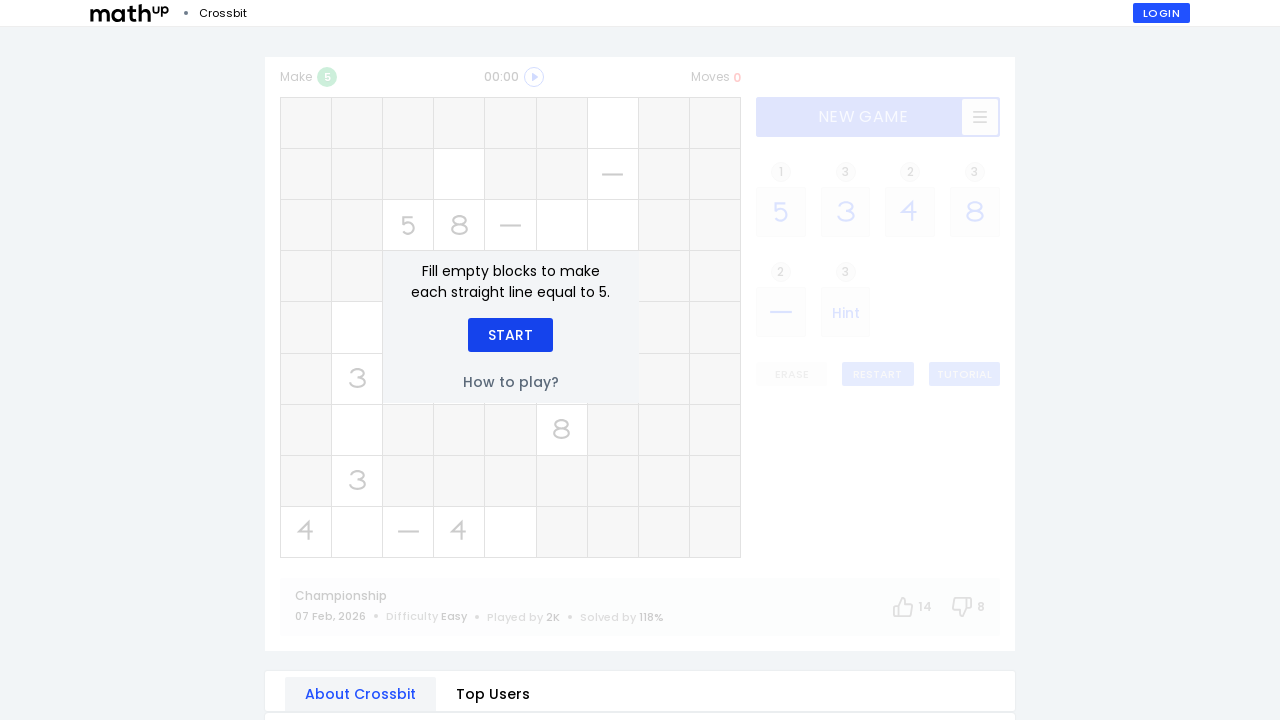

Clicked Start button to begin game at (510, 335) on xpath=//div[text()='Start']
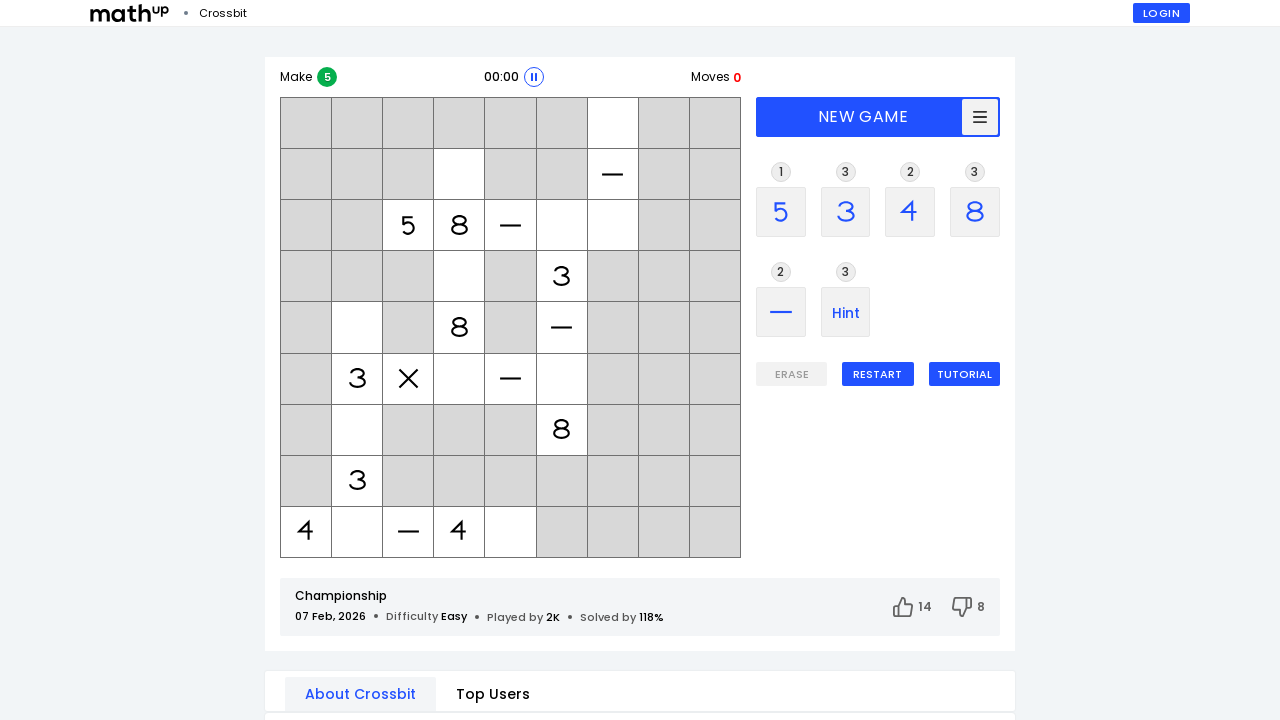

Game loaded and difficulty level displayed (iteration 2/10)
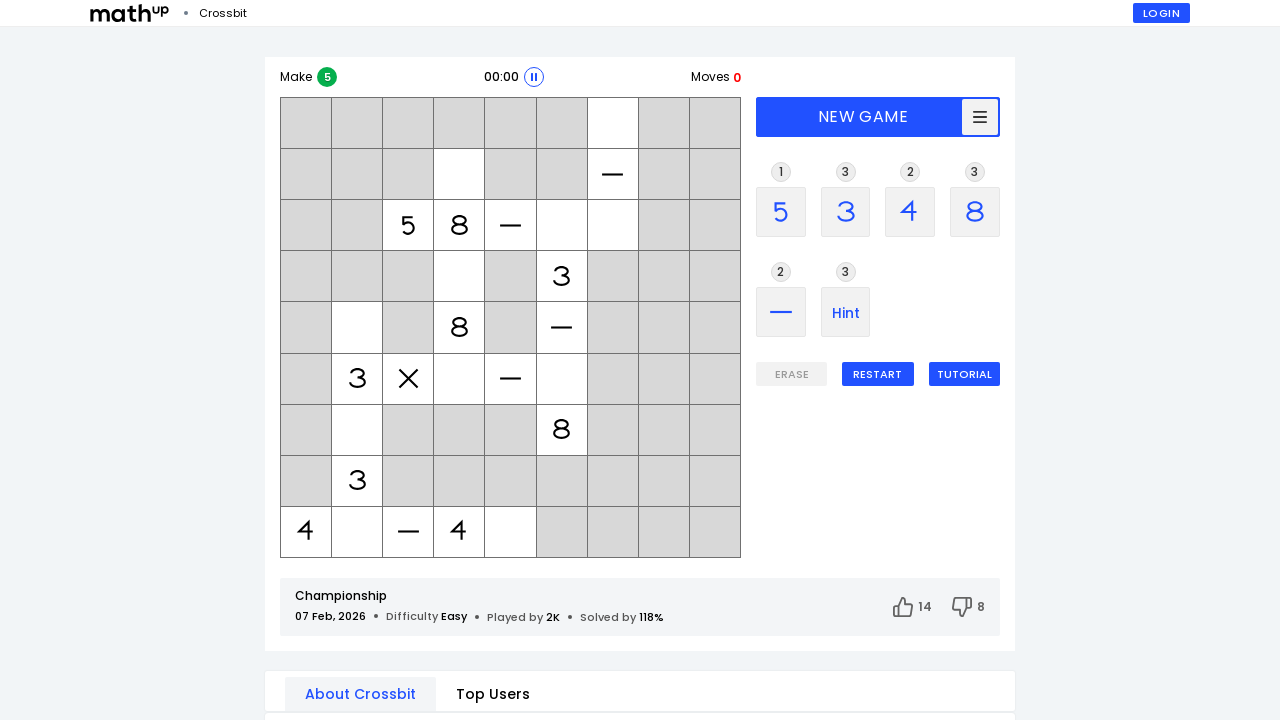

Navigated to Mathup Crossbit game page
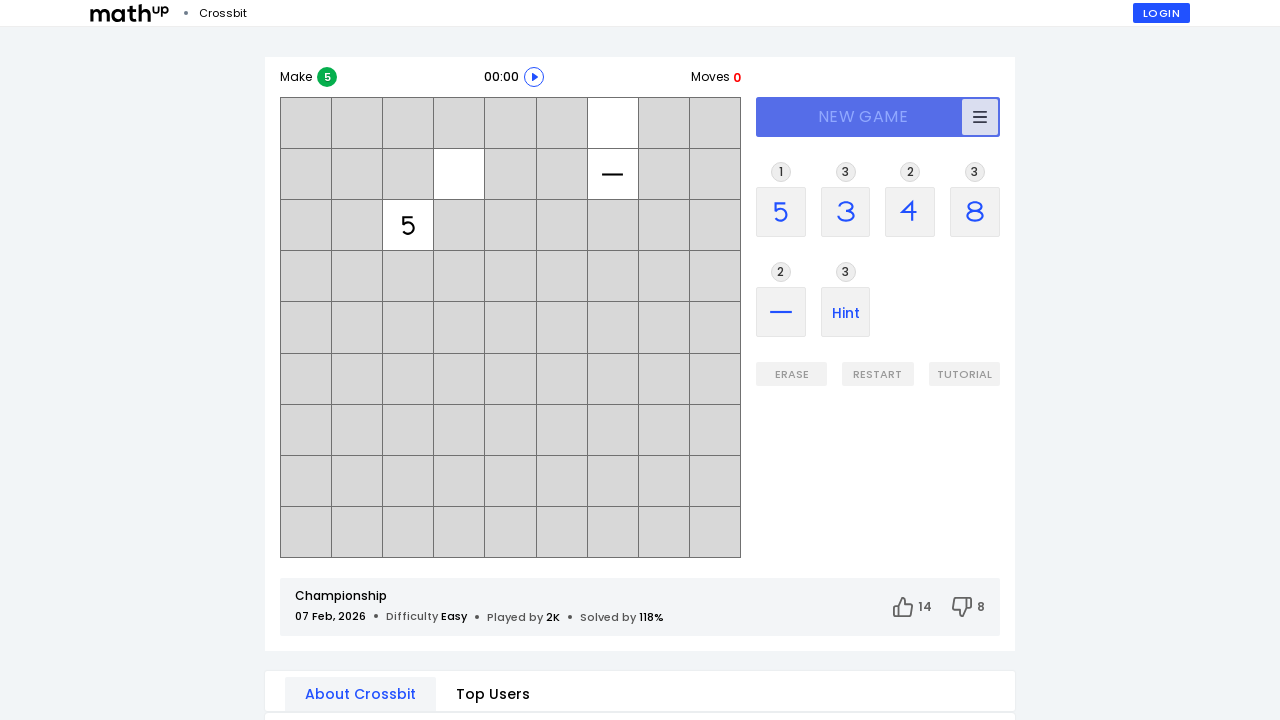

Start button loaded and is visible
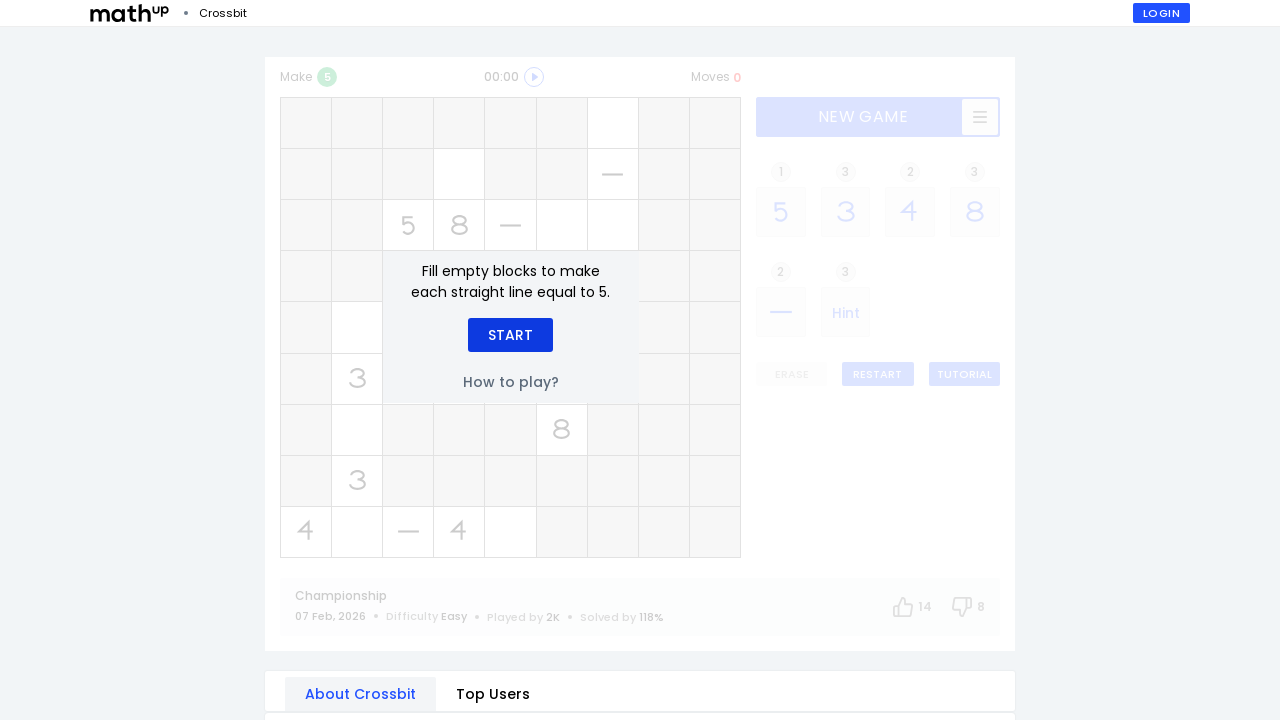

Clicked Start button to begin game at (510, 335) on xpath=//div[text()='Start']
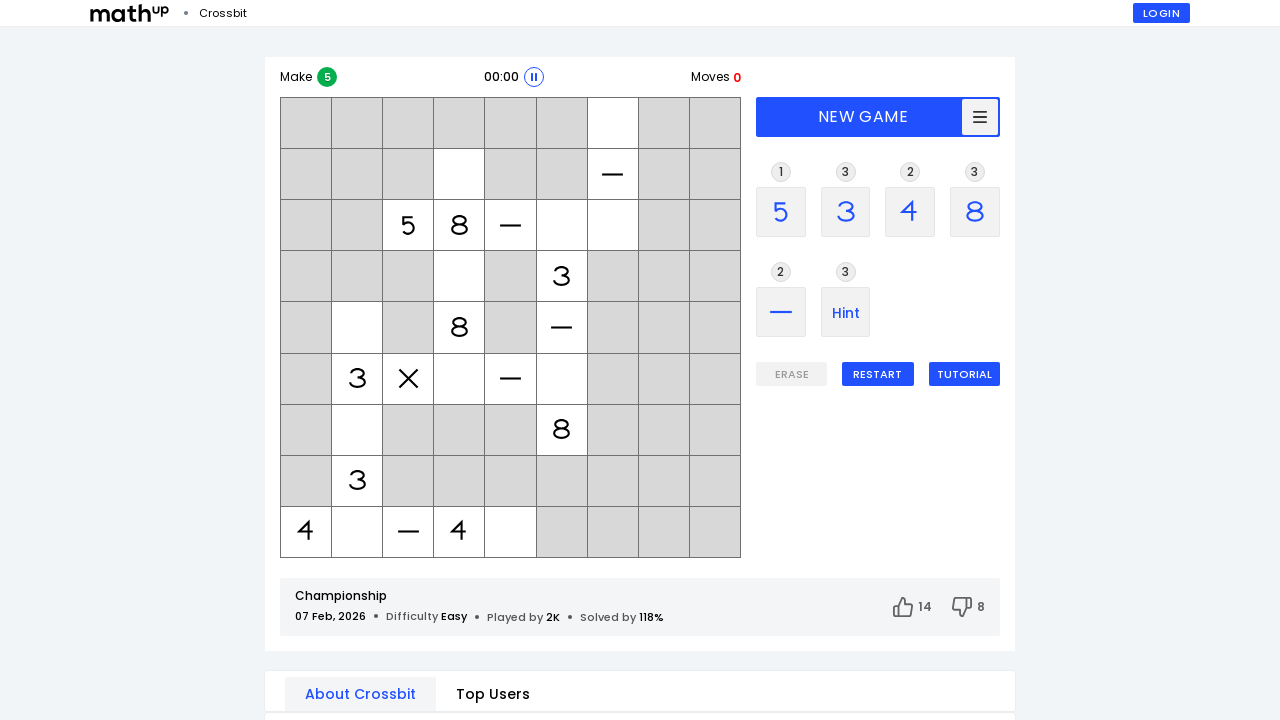

Game loaded and difficulty level displayed (iteration 3/10)
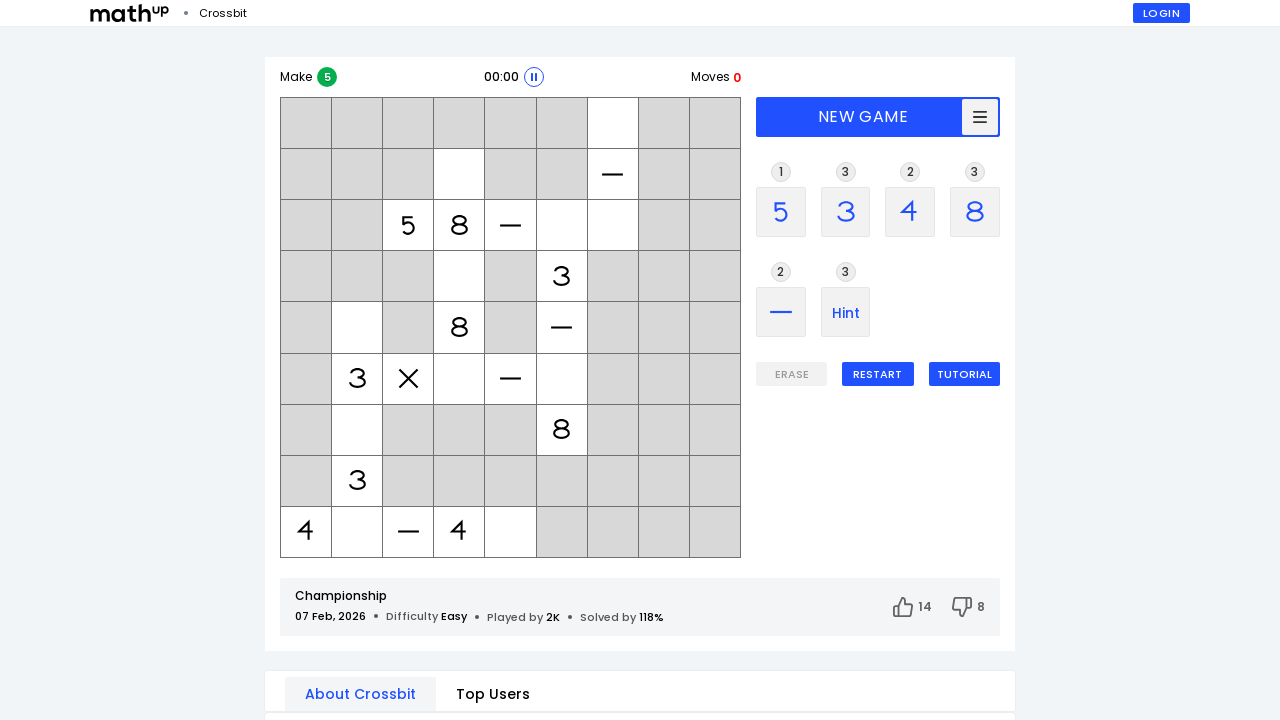

Navigated to Mathup Crossbit game page
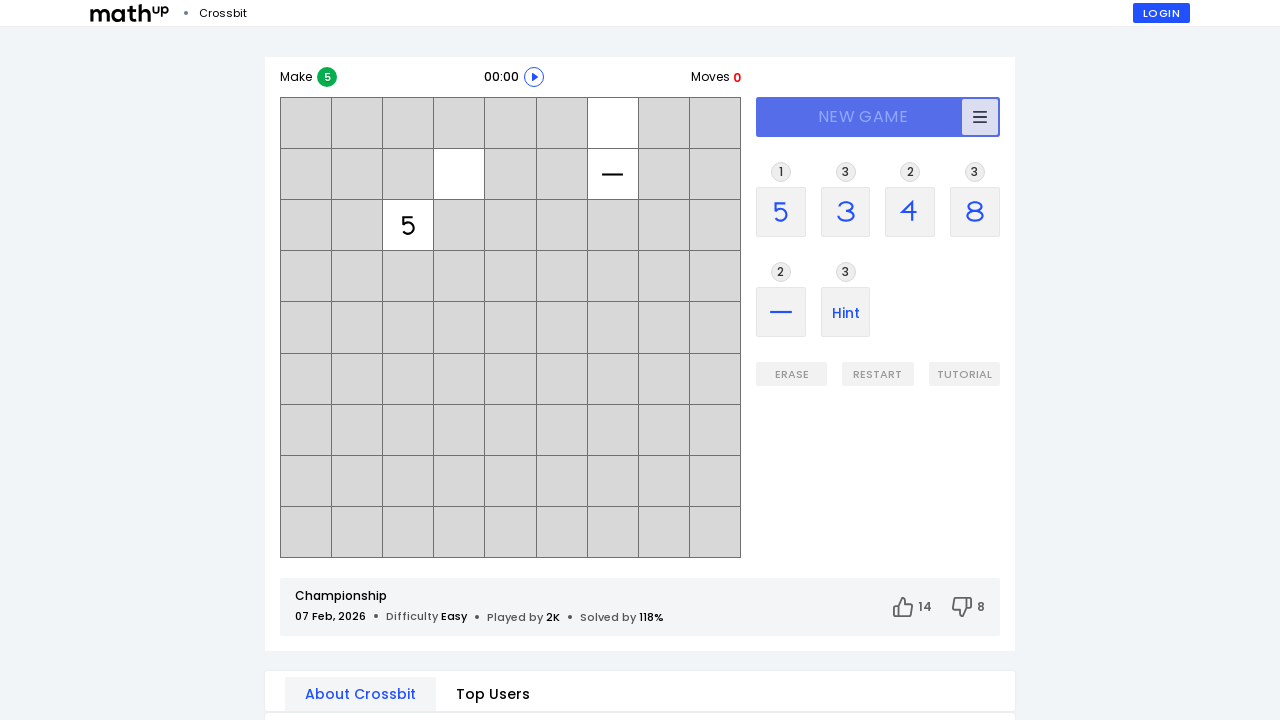

Start button loaded and is visible
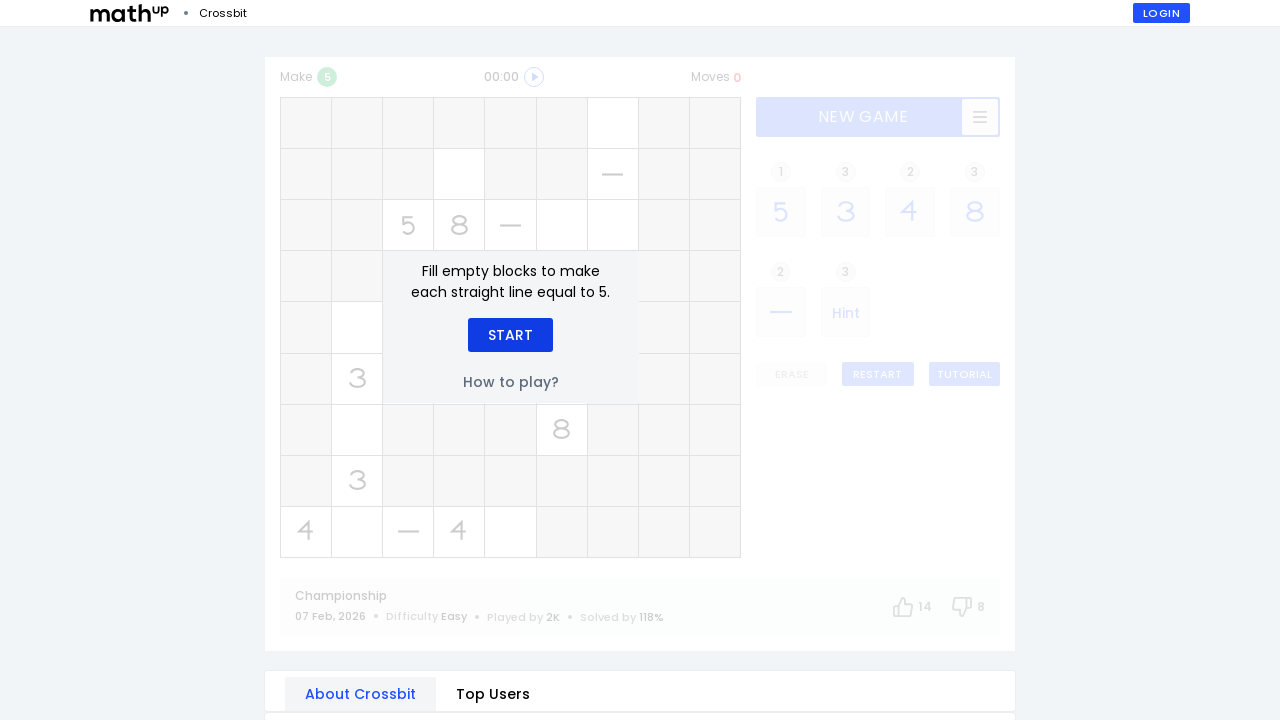

Clicked Start button to begin game at (510, 335) on xpath=//div[text()='Start']
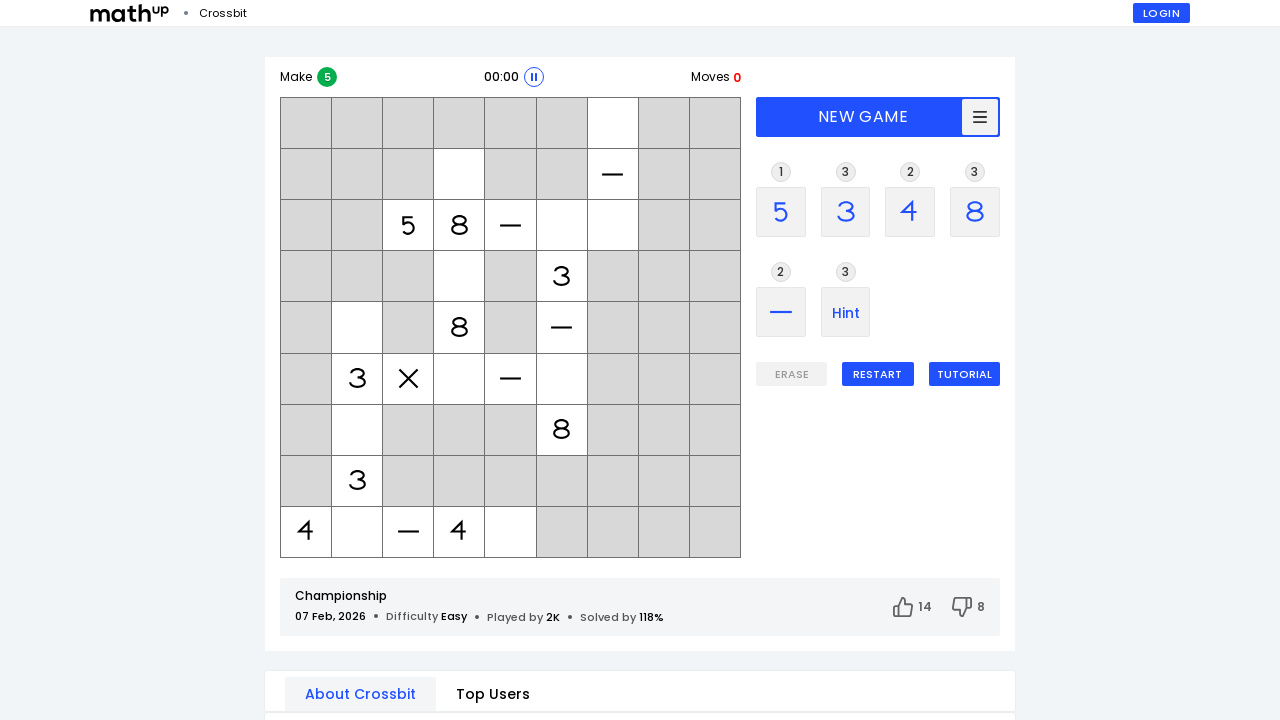

Game loaded and difficulty level displayed (iteration 4/10)
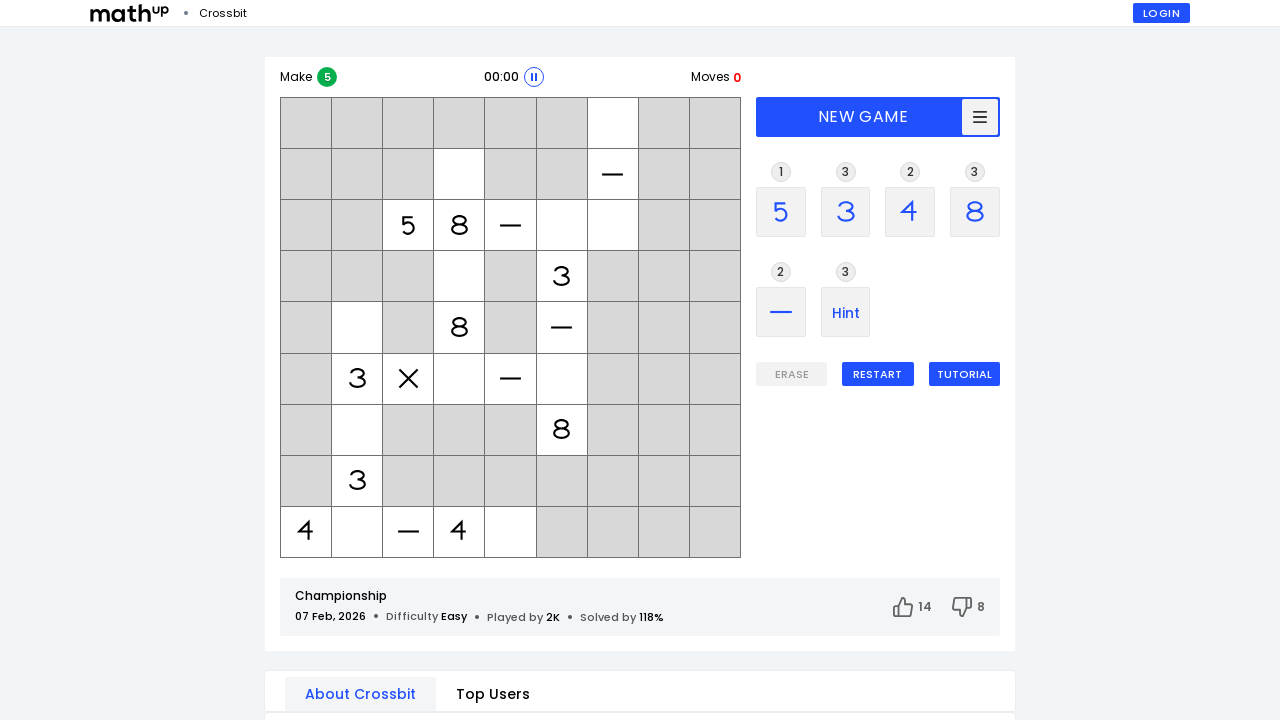

Navigated to Mathup Crossbit game page
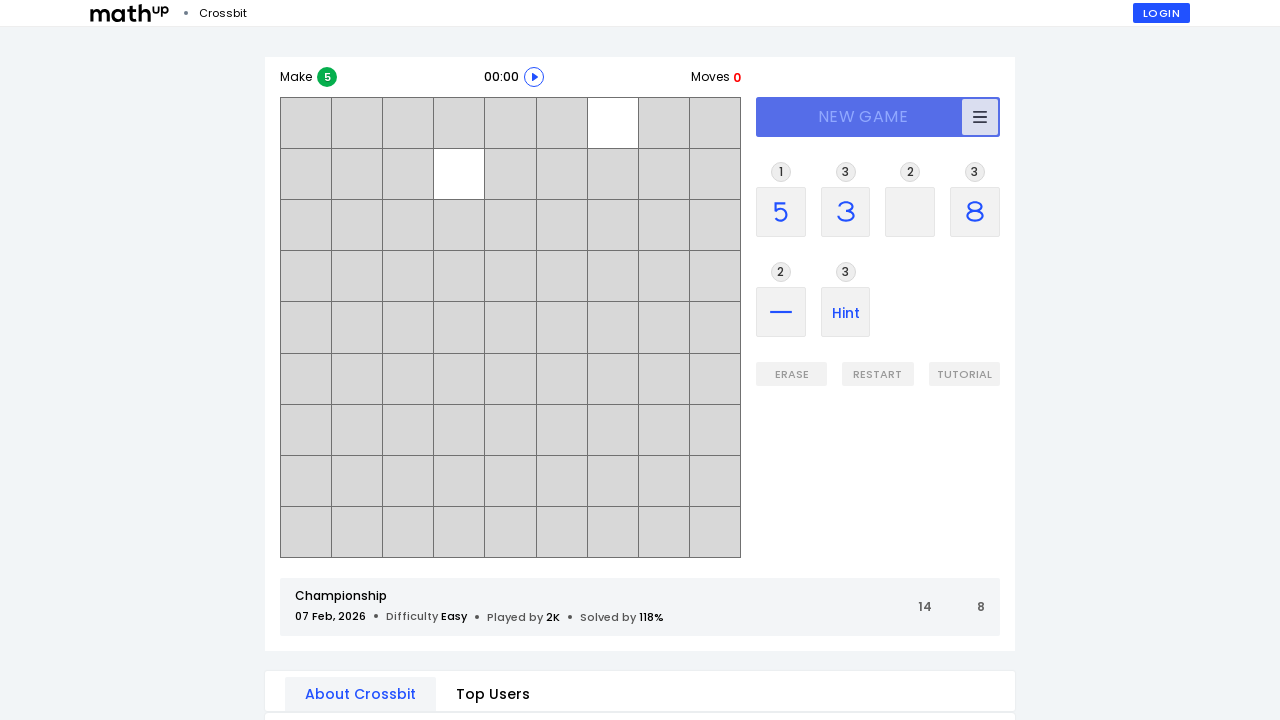

Start button loaded and is visible
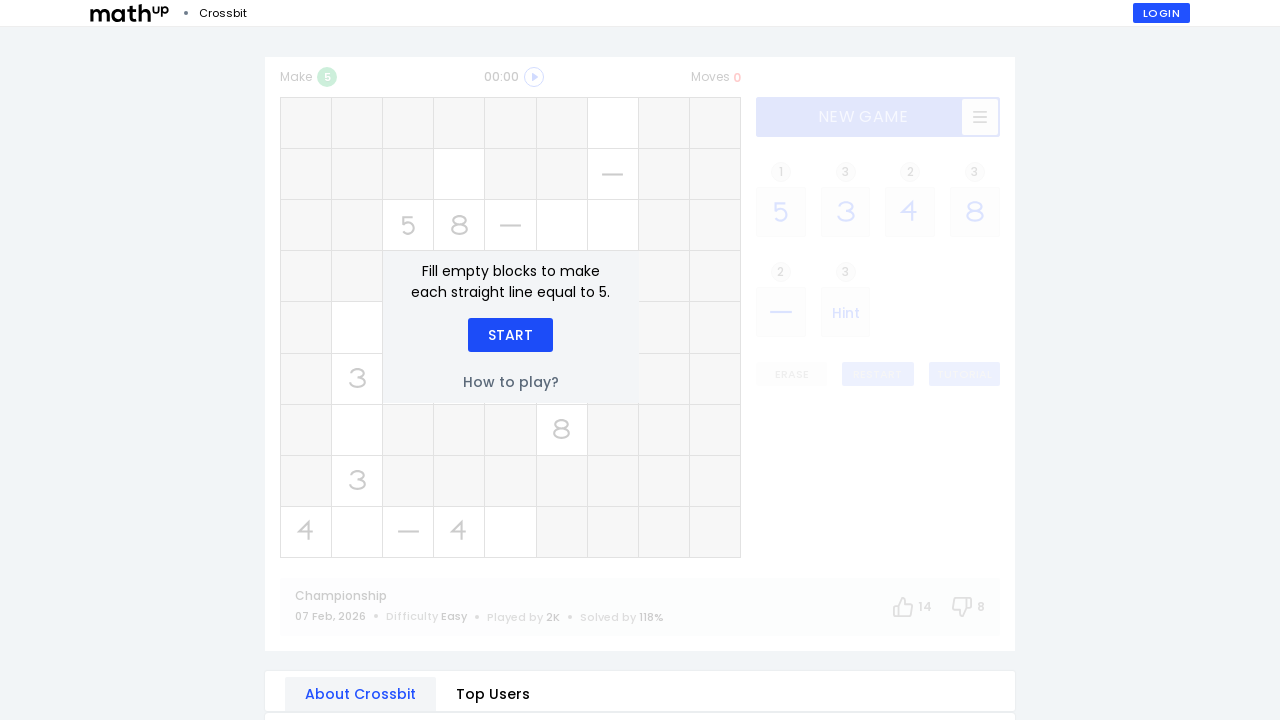

Clicked Start button to begin game at (510, 335) on xpath=//div[text()='Start']
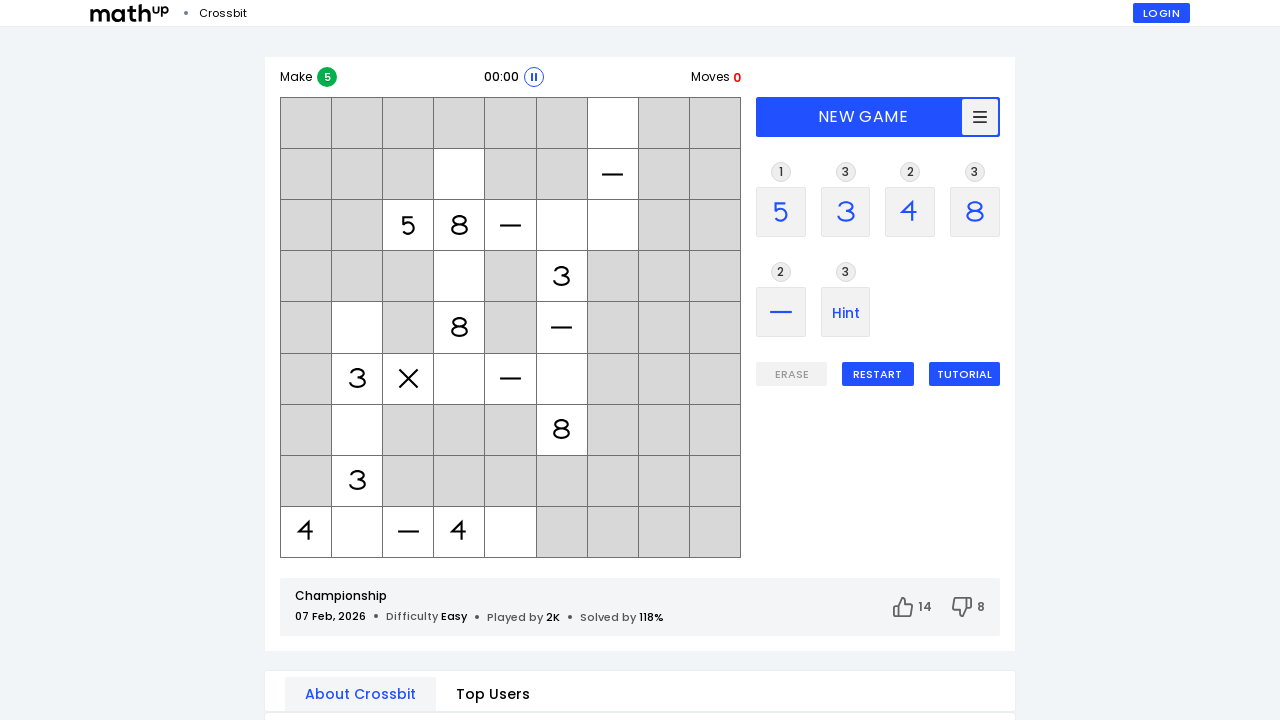

Game loaded and difficulty level displayed (iteration 5/10)
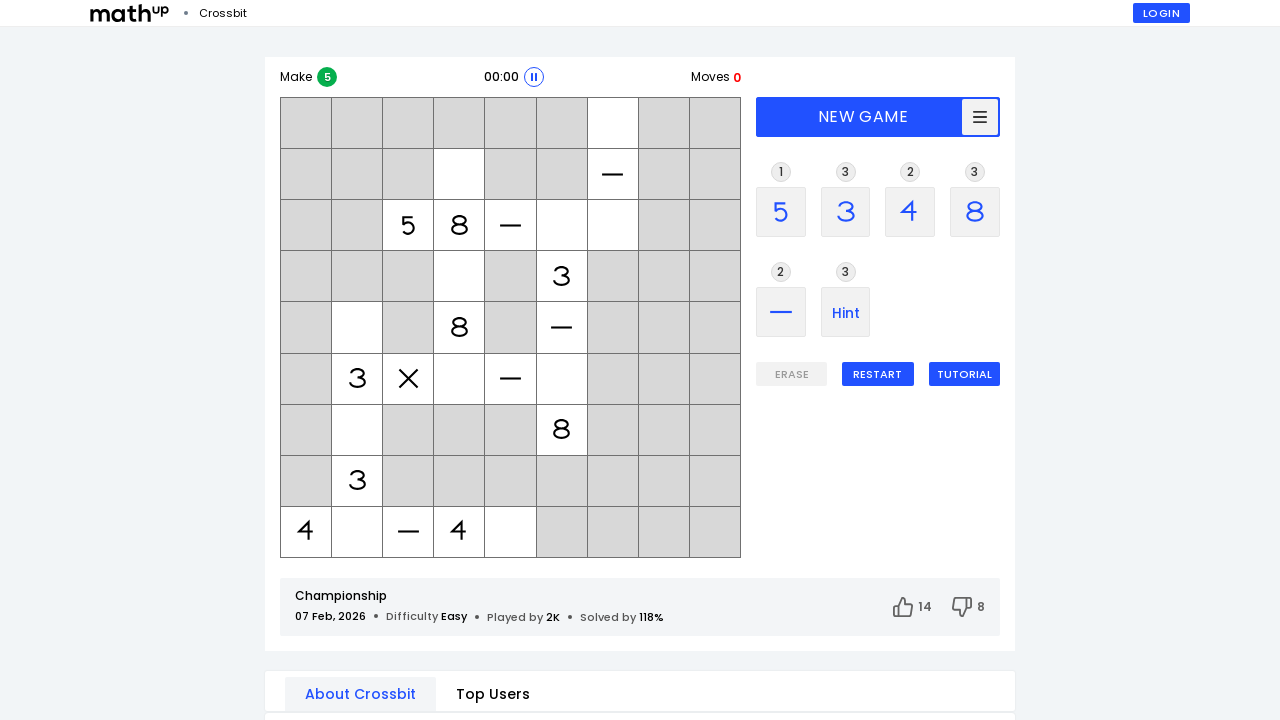

Navigated to Mathup Crossbit game page
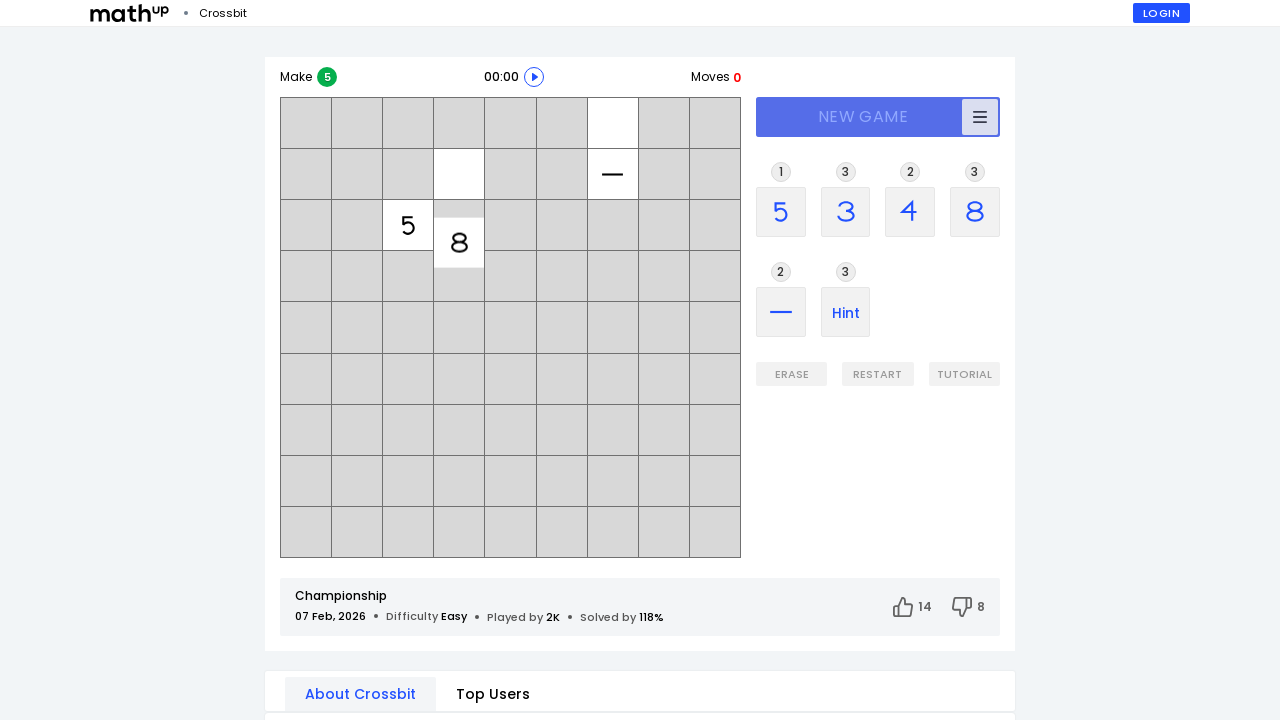

Start button loaded and is visible
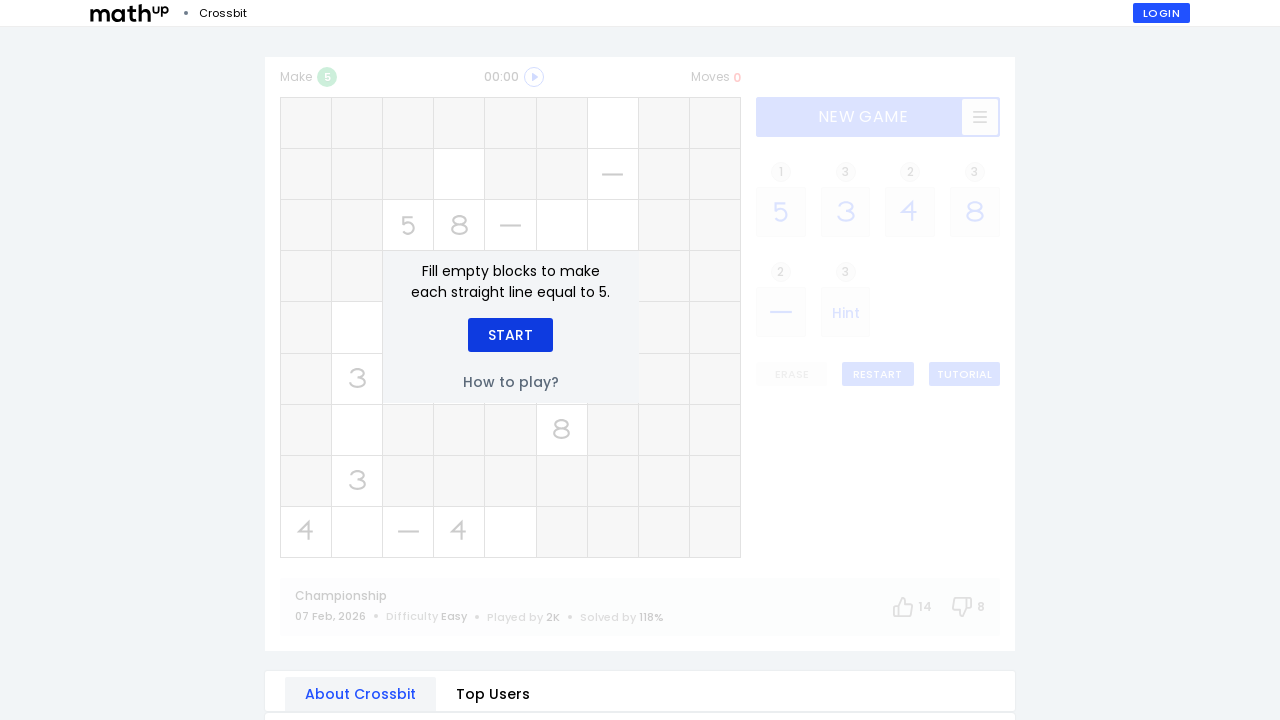

Clicked Start button to begin game at (510, 335) on xpath=//div[text()='Start']
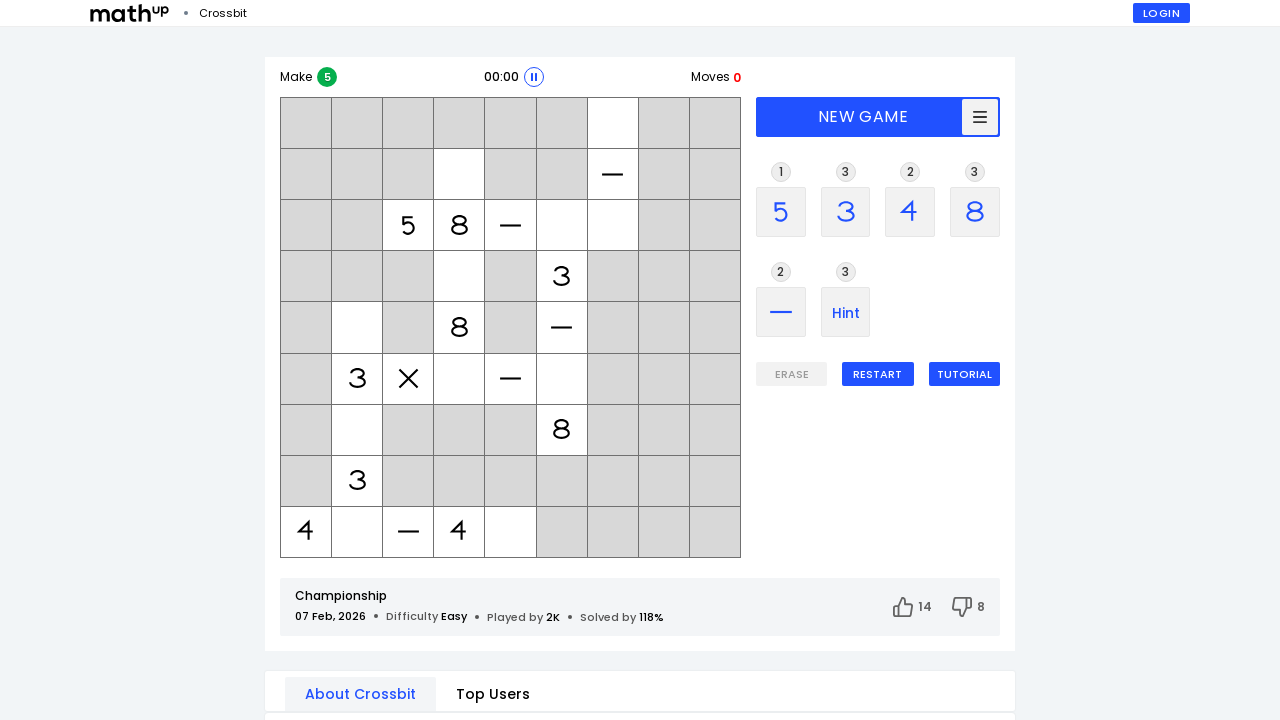

Game loaded and difficulty level displayed (iteration 6/10)
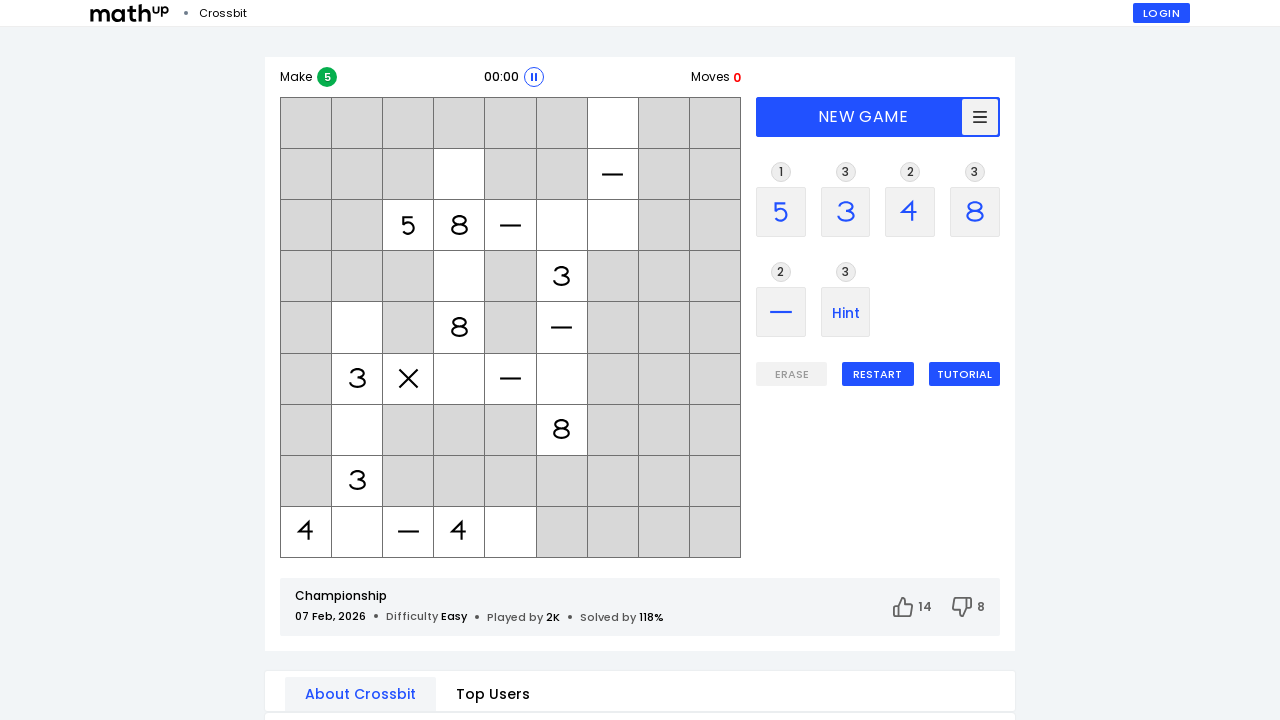

Navigated to Mathup Crossbit game page
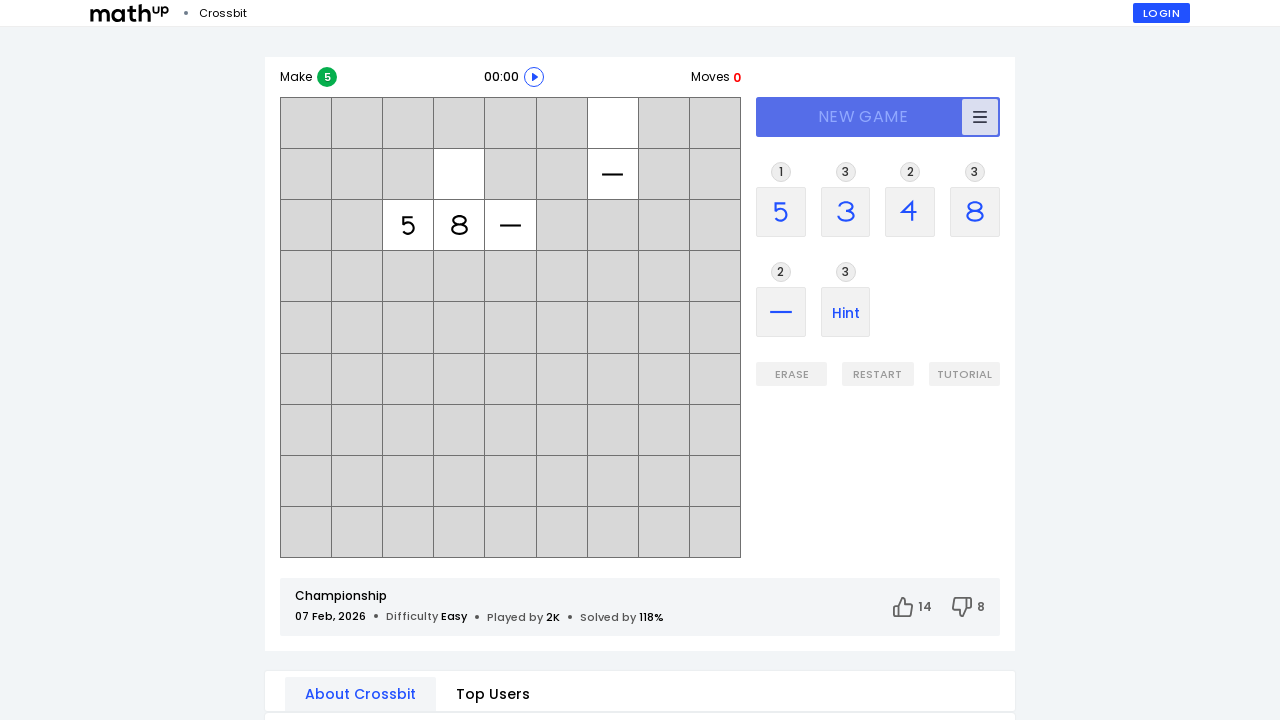

Start button loaded and is visible
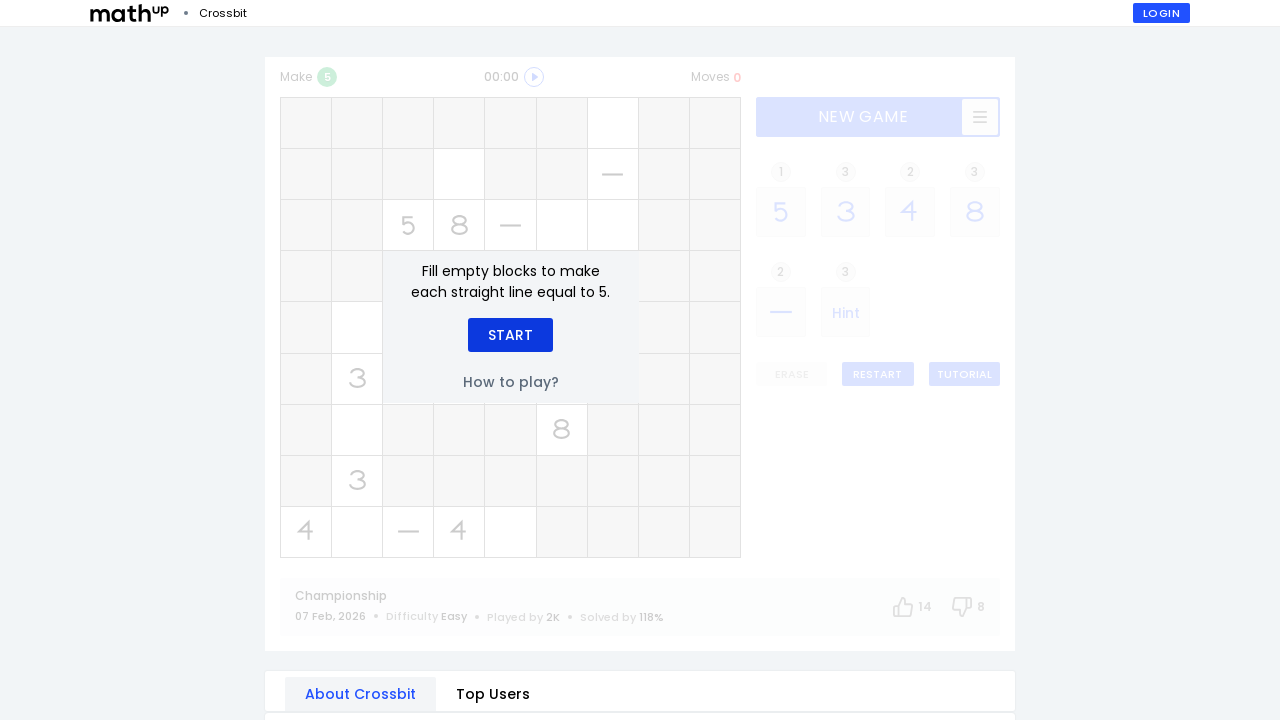

Clicked Start button to begin game at (510, 335) on xpath=//div[text()='Start']
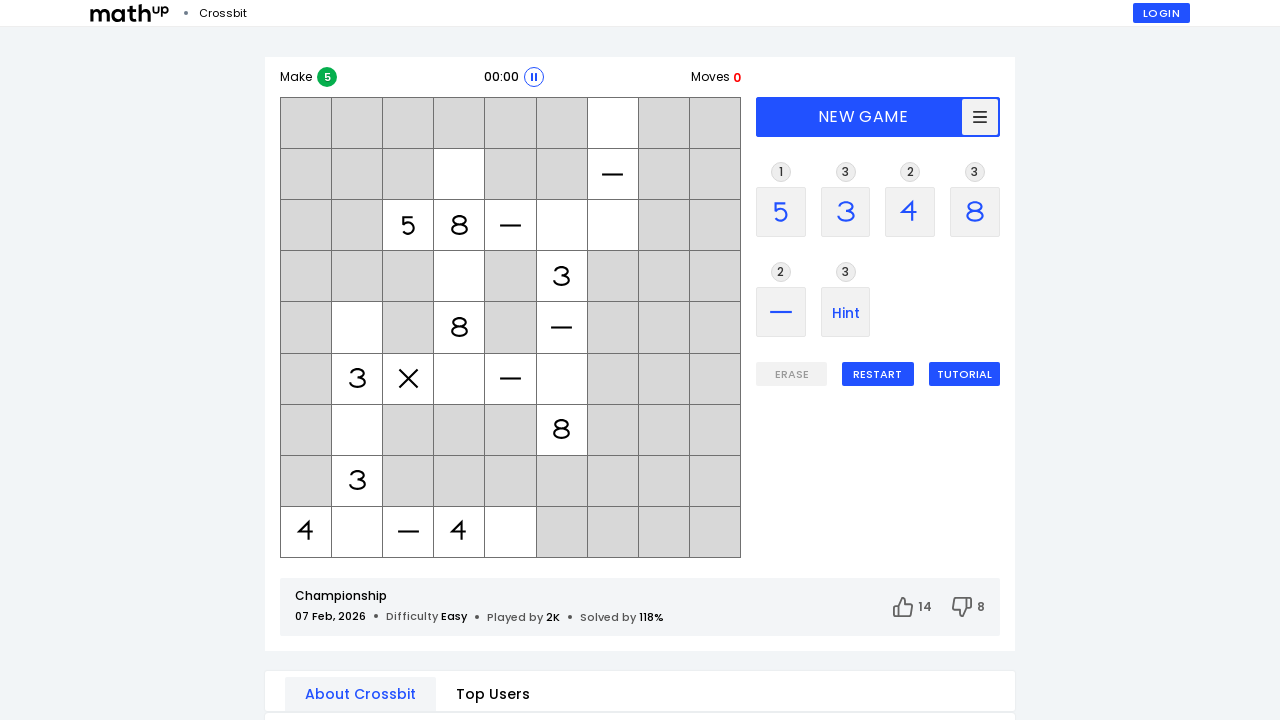

Game loaded and difficulty level displayed (iteration 7/10)
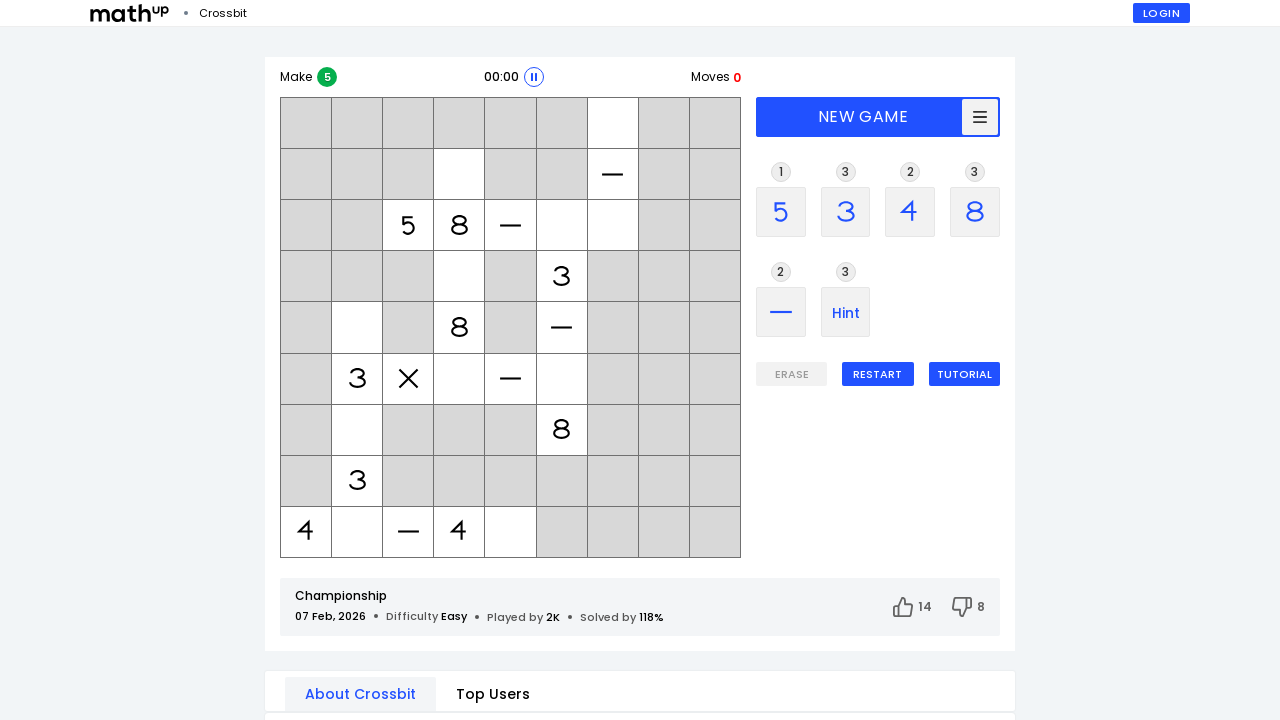

Navigated to Mathup Crossbit game page
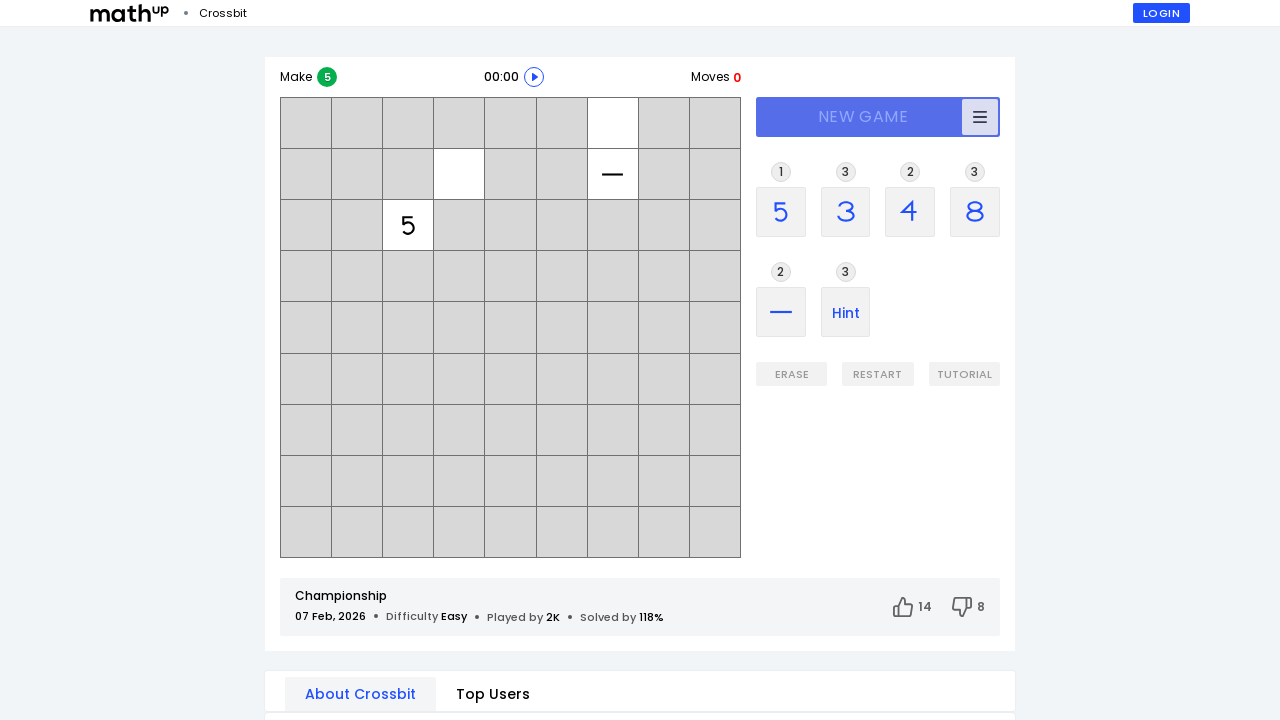

Start button loaded and is visible
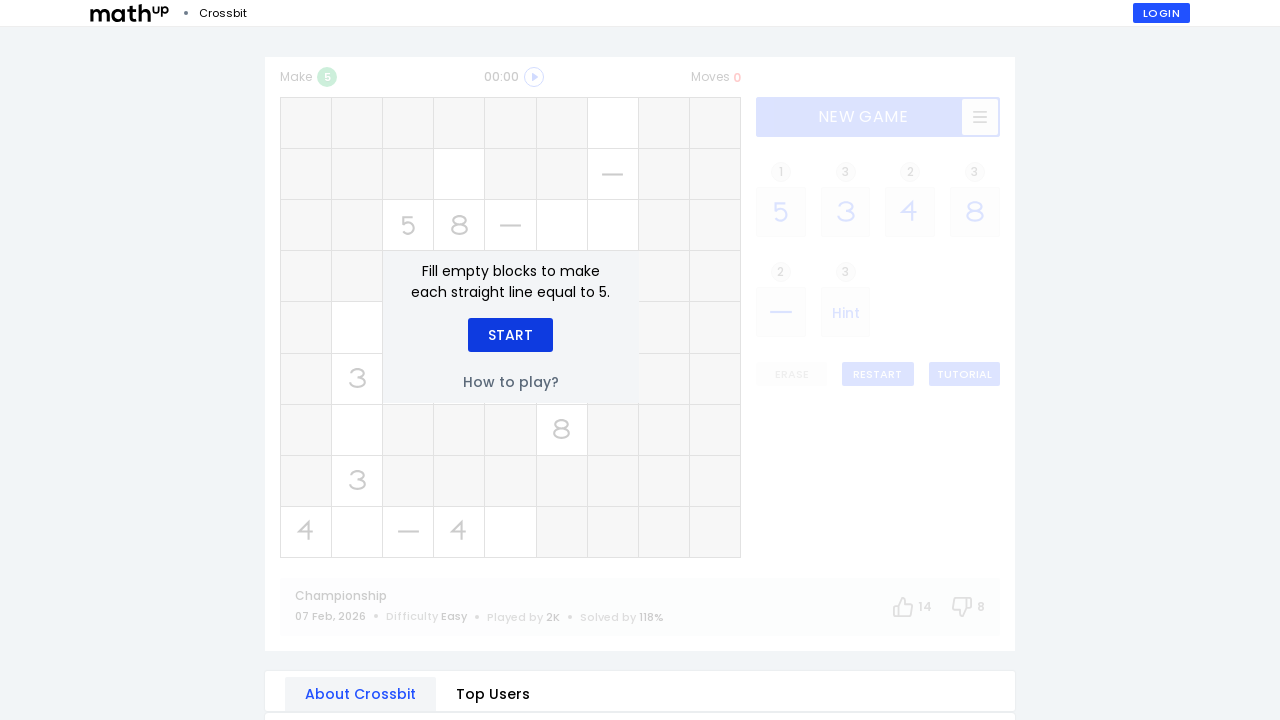

Clicked Start button to begin game at (510, 335) on xpath=//div[text()='Start']
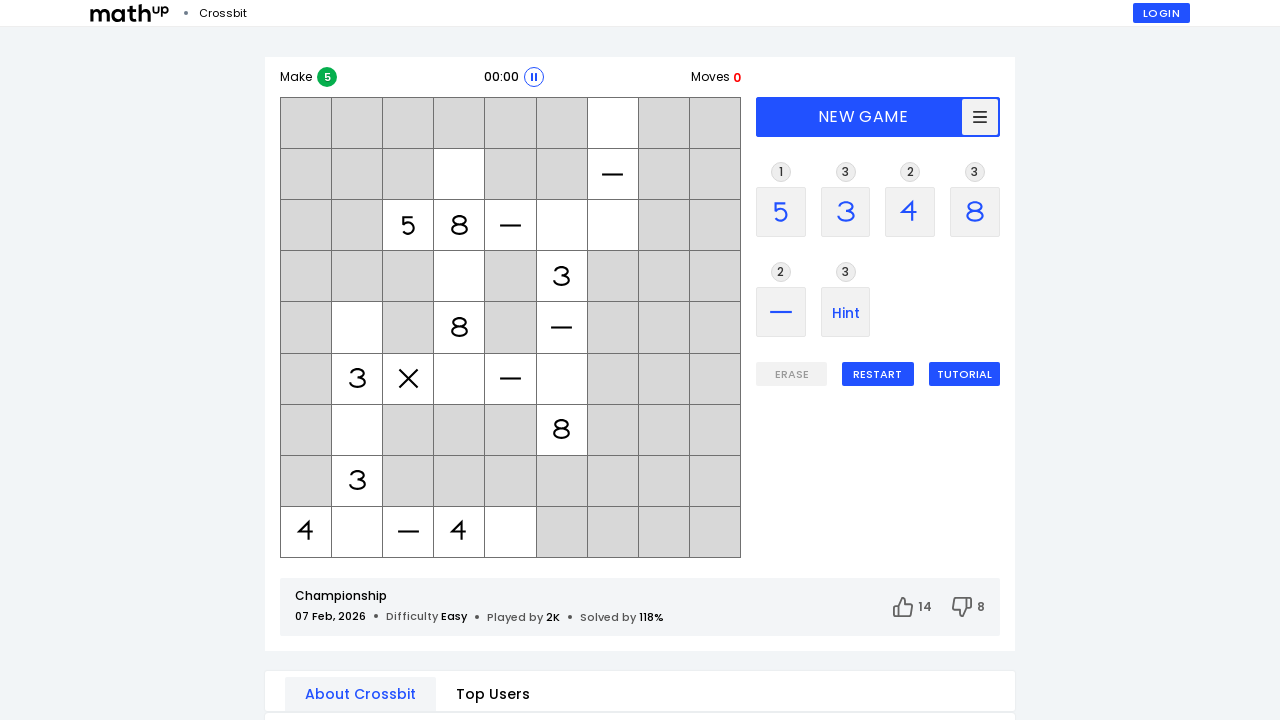

Game loaded and difficulty level displayed (iteration 8/10)
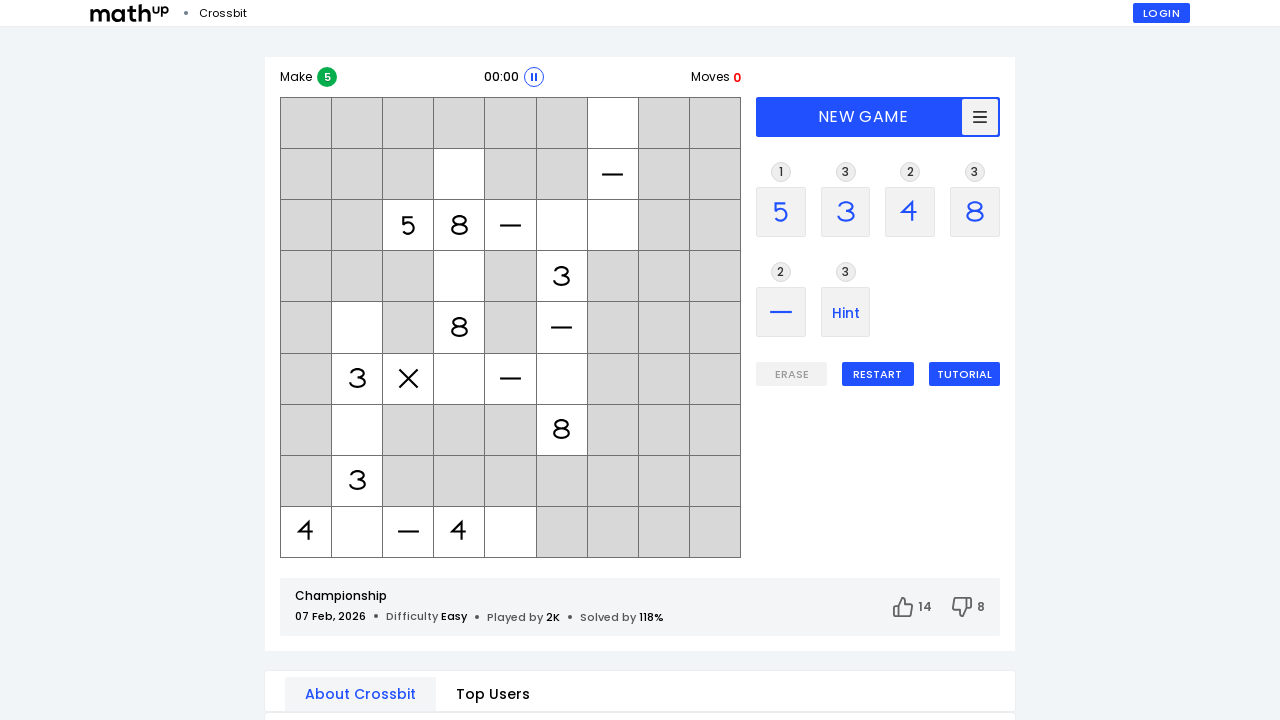

Navigated to Mathup Crossbit game page
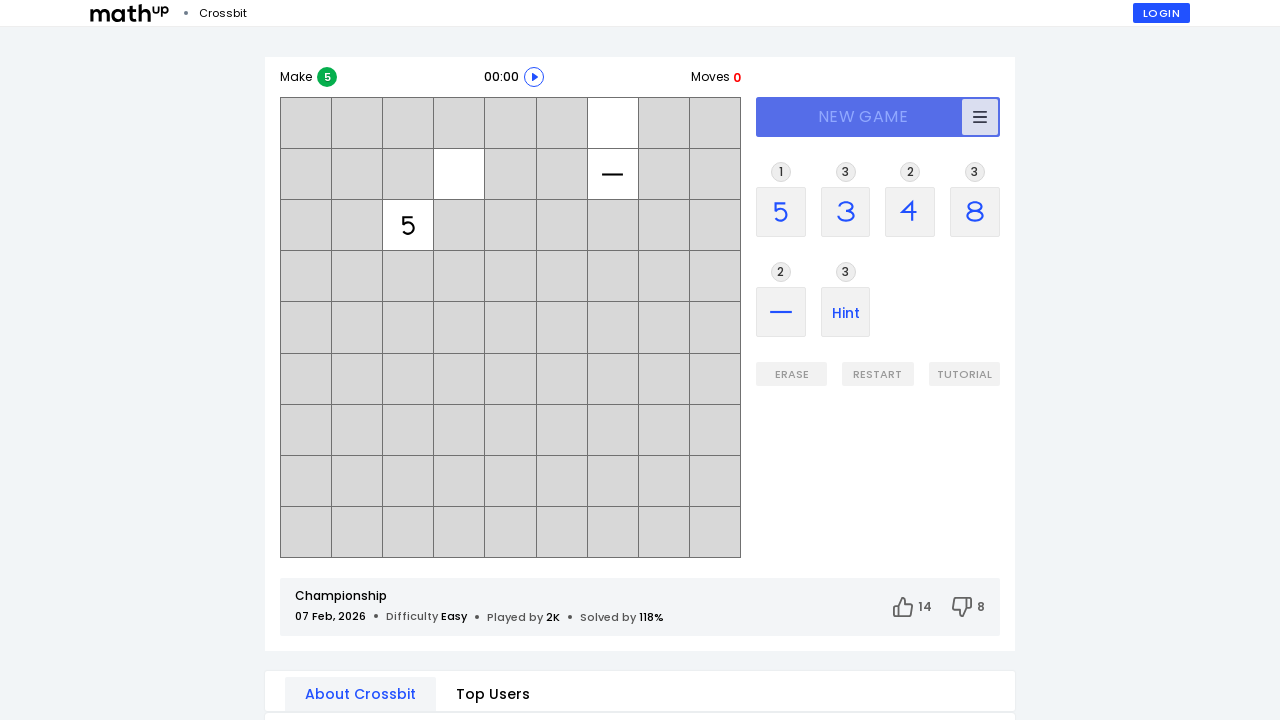

Start button loaded and is visible
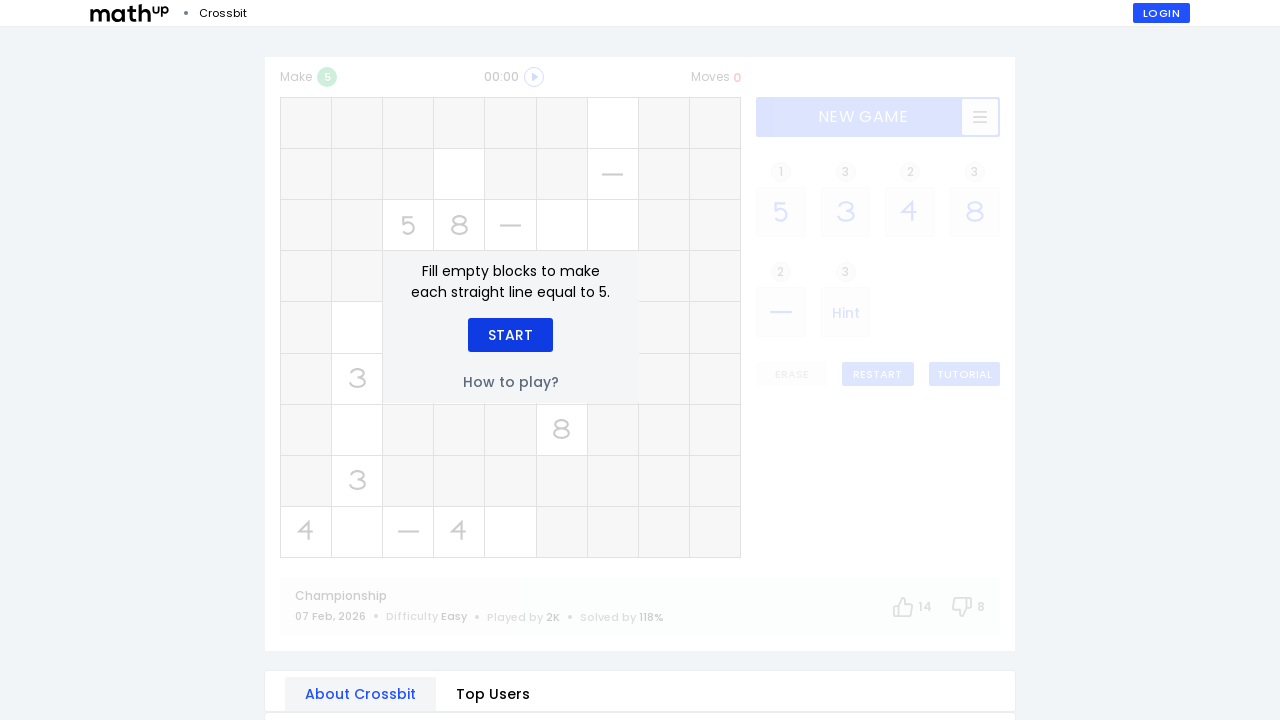

Clicked Start button to begin game at (510, 335) on xpath=//div[text()='Start']
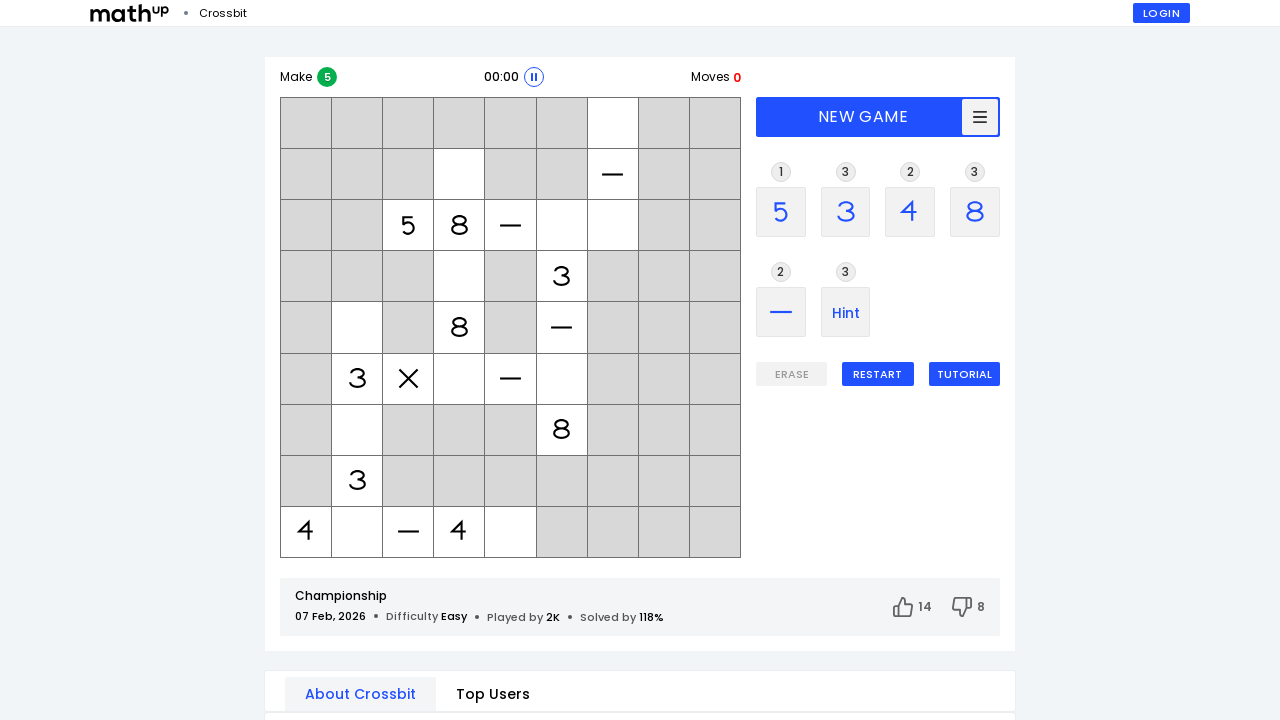

Game loaded and difficulty level displayed (iteration 9/10)
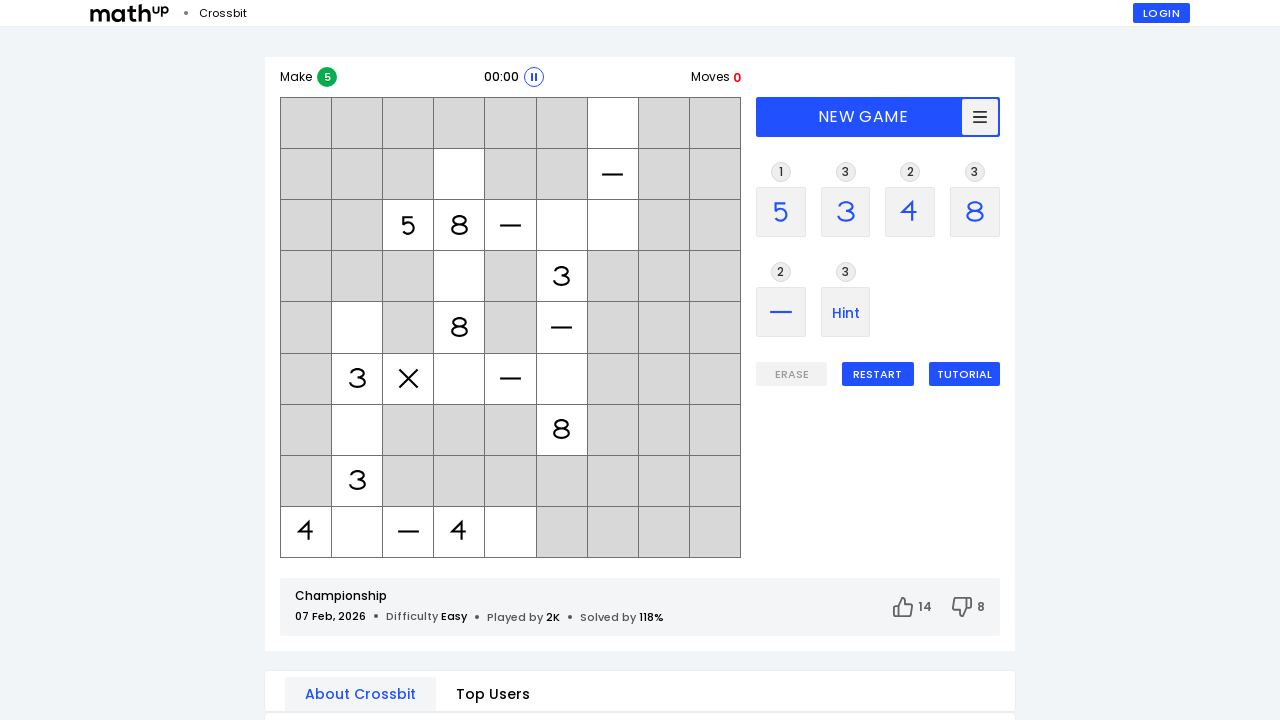

Navigated to Mathup Crossbit game page
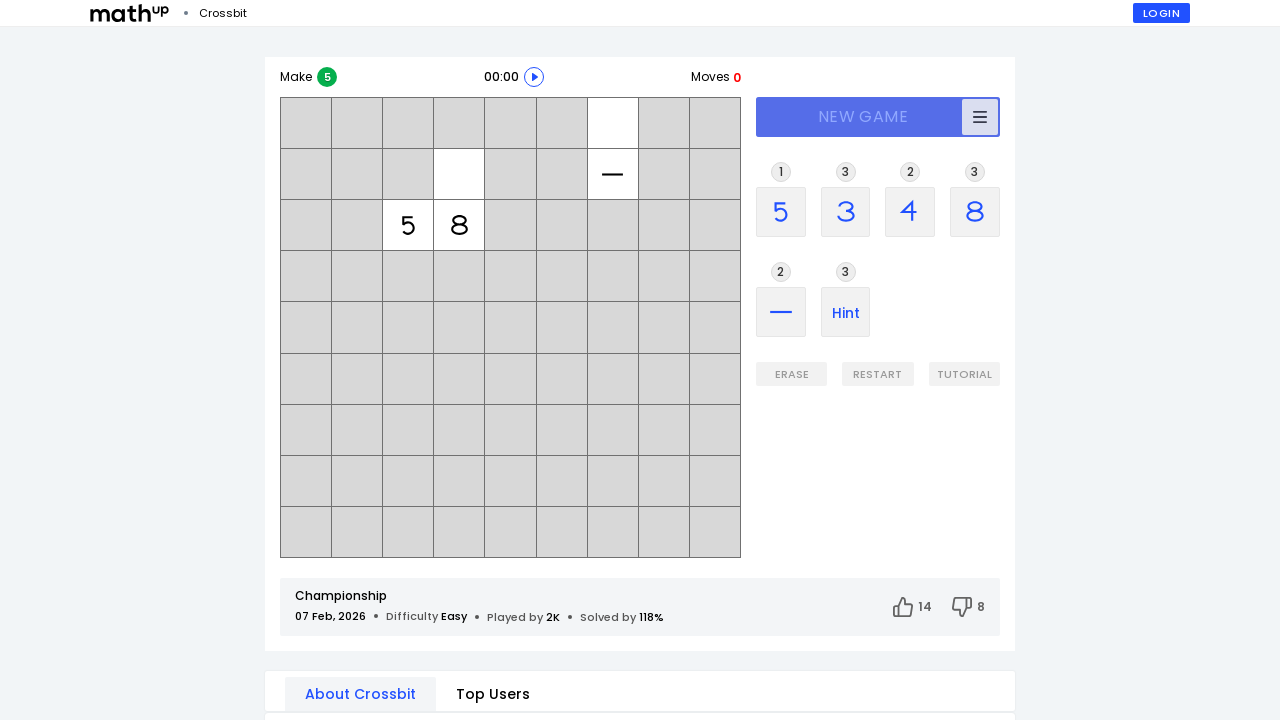

Start button loaded and is visible
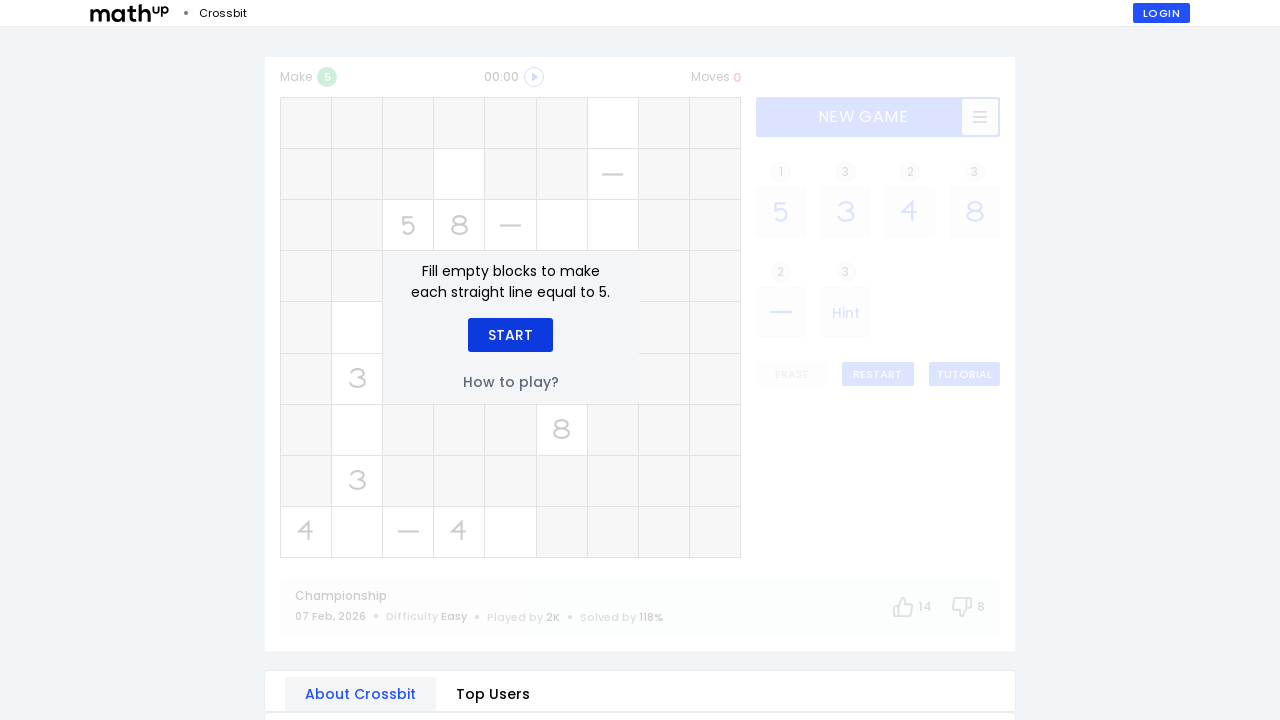

Clicked Start button to begin game at (510, 335) on xpath=//div[text()='Start']
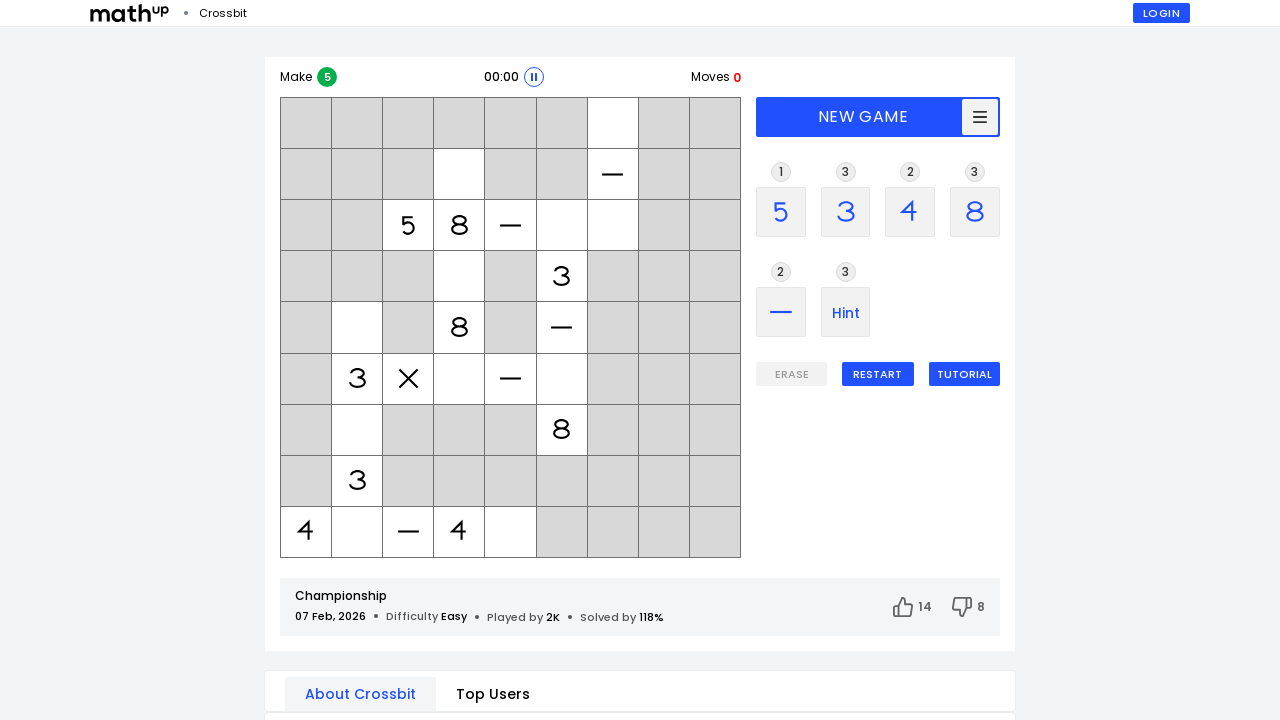

Game loaded and difficulty level displayed (iteration 10/10)
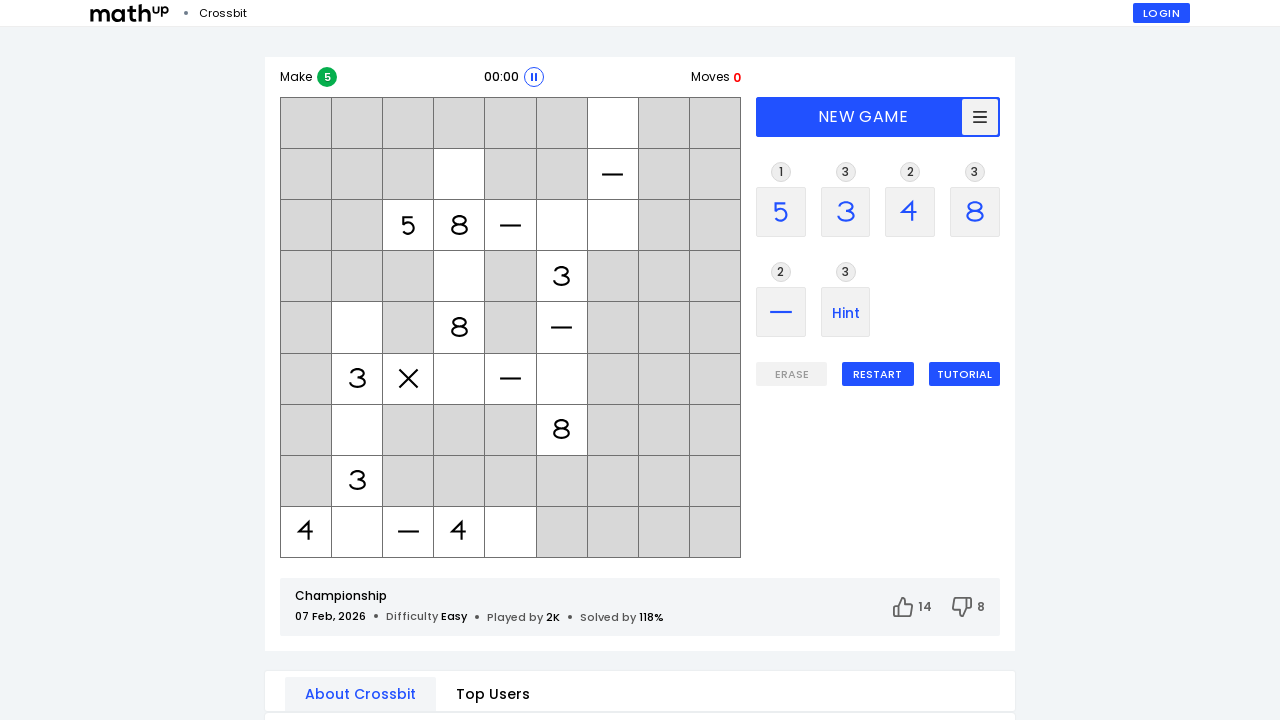

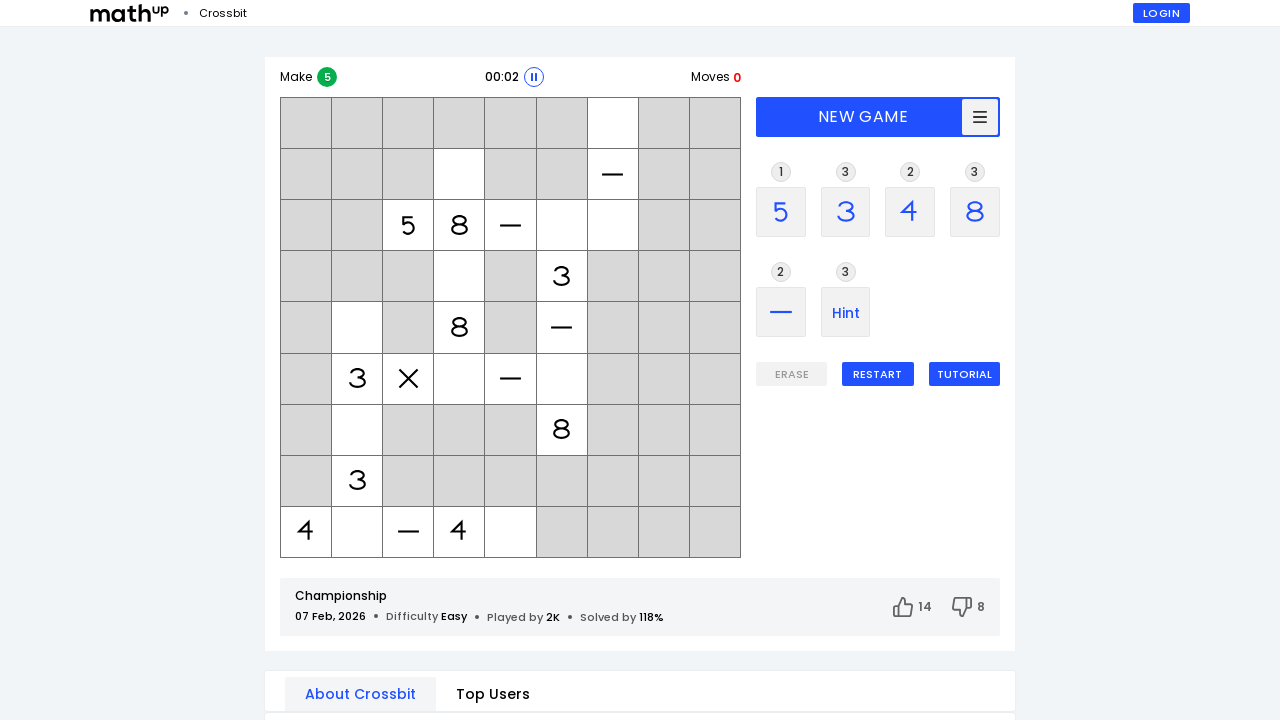